Completes the RPA Challenge by clicking Start and filling multiple form submissions with test data

Starting URL: https://www.rpachallenge.com

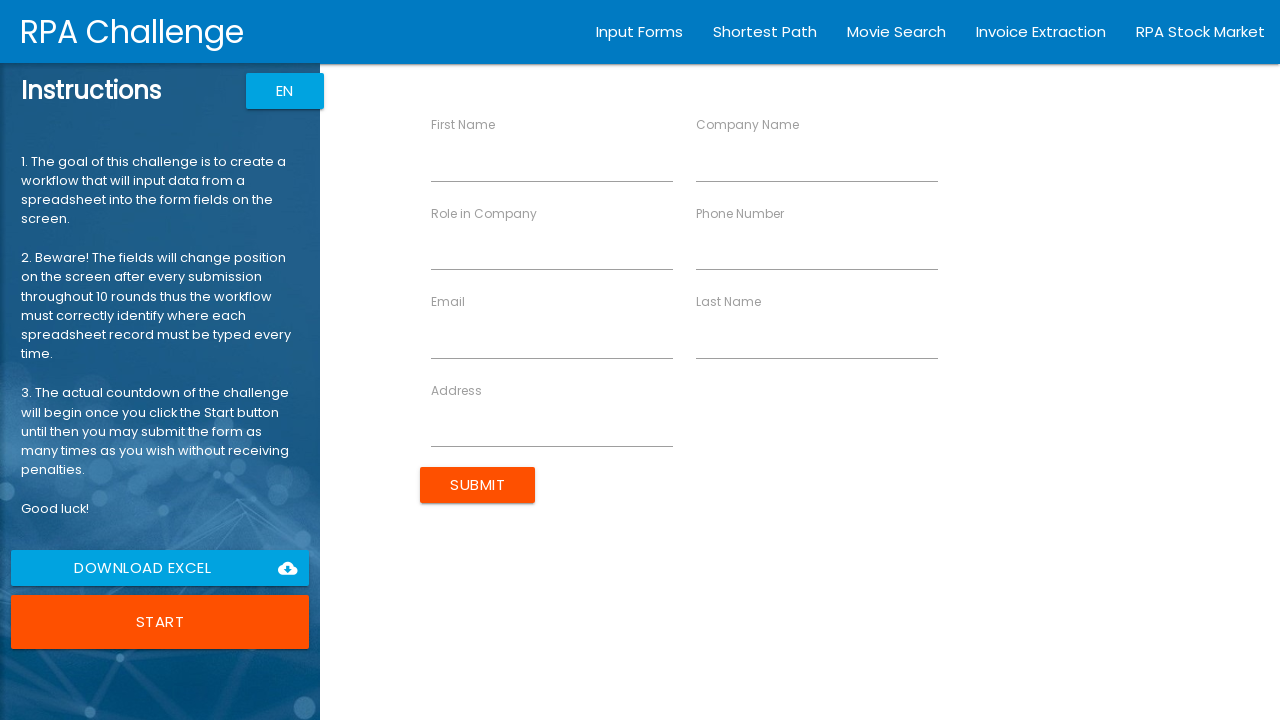

Clicked Download Excel button at (160, 568) on xpath=//a[text()=' Download Excel ']
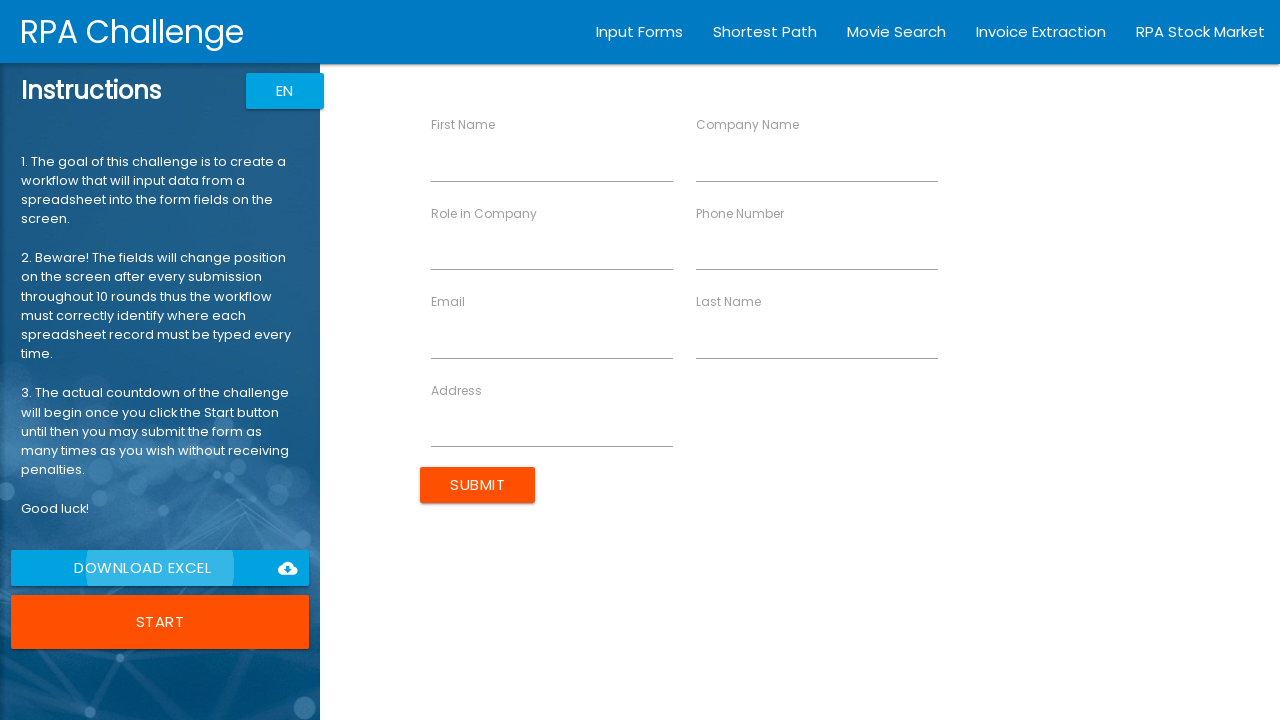

Waited 2 seconds for download to initiate
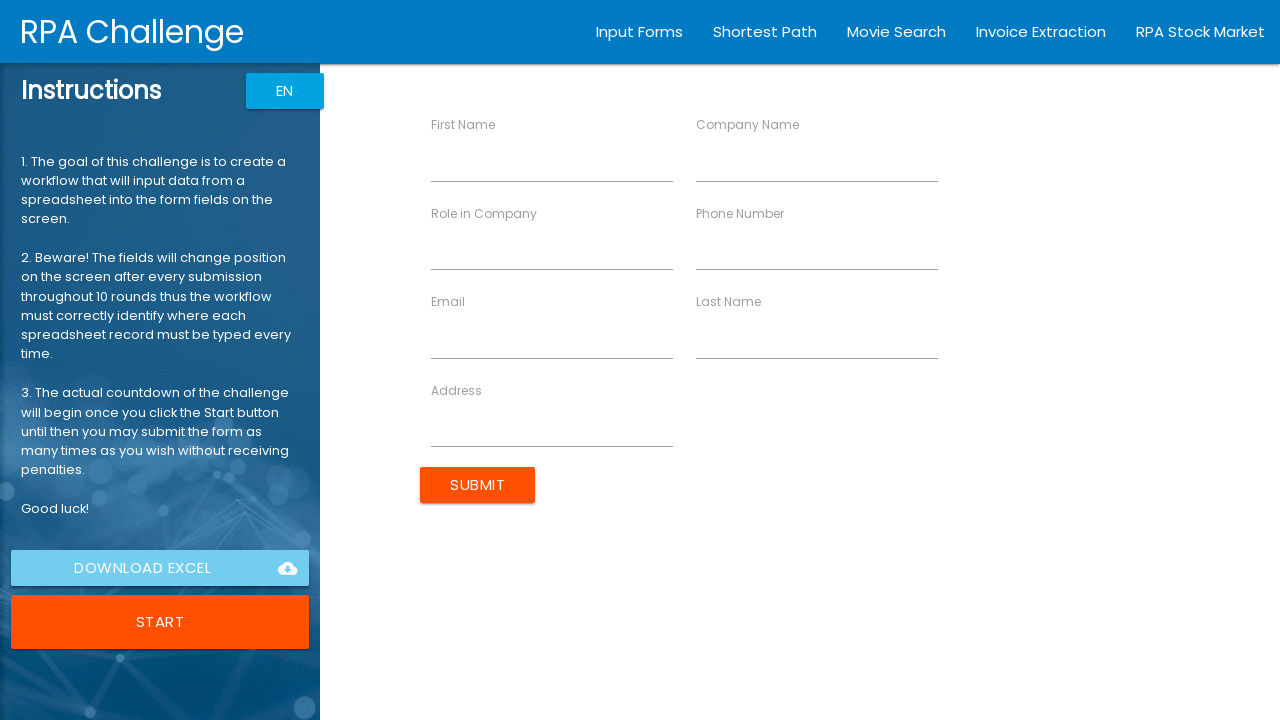

Clicked Start button to begin RPA Challenge at (160, 622) on xpath=//button[text()='Start']
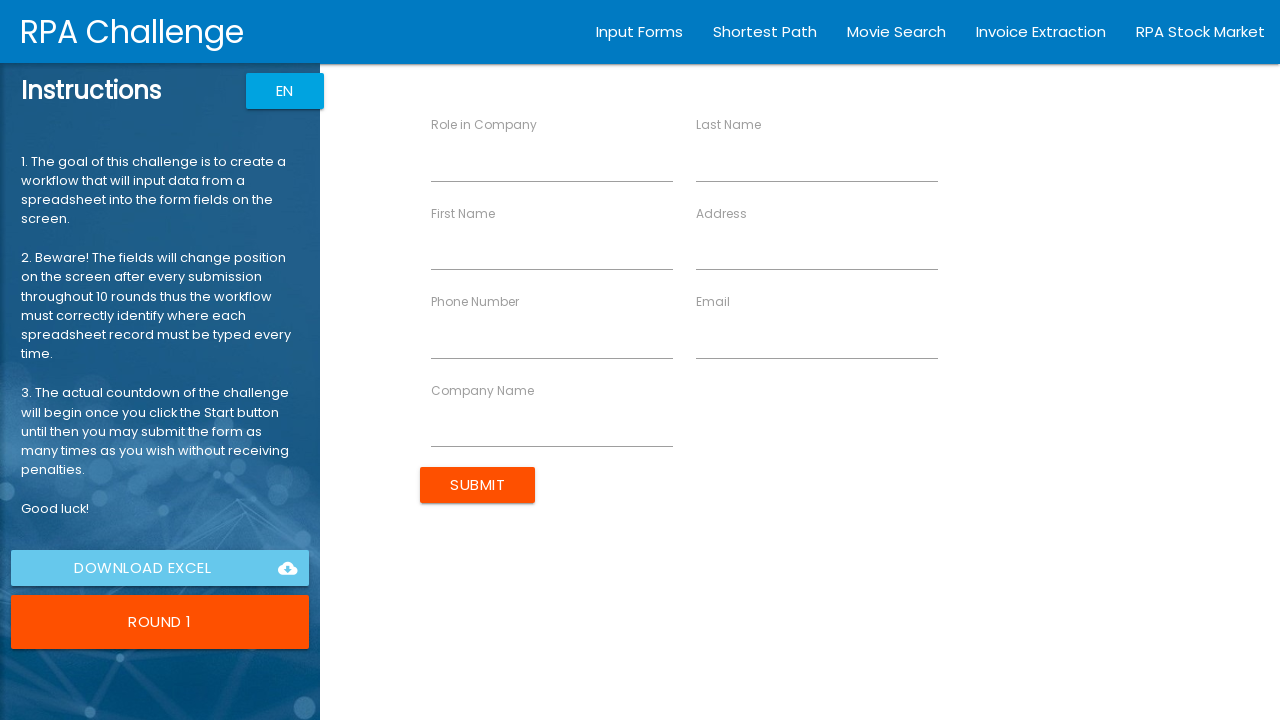

Filled First Name field with 'John' on //input[@ng-reflect-name='labelFirstName']
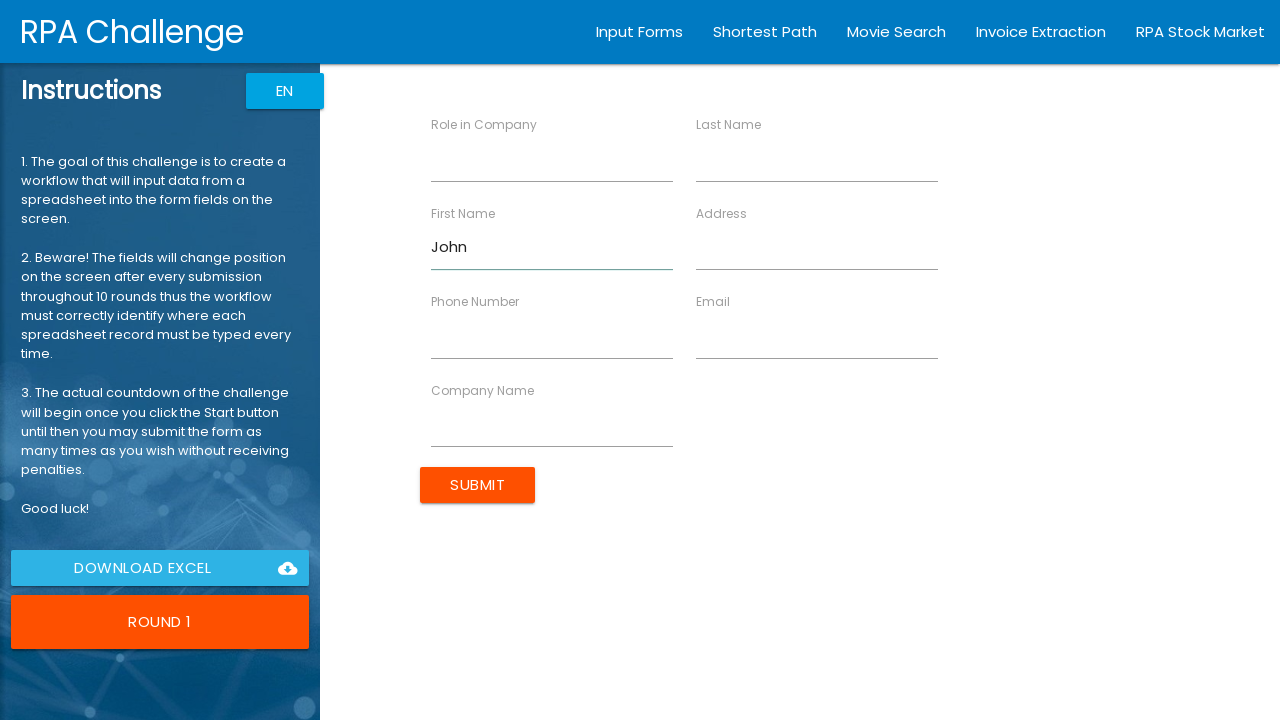

Filled Last Name field with 'Smith' on //input[@ng-reflect-name='labelLastName']
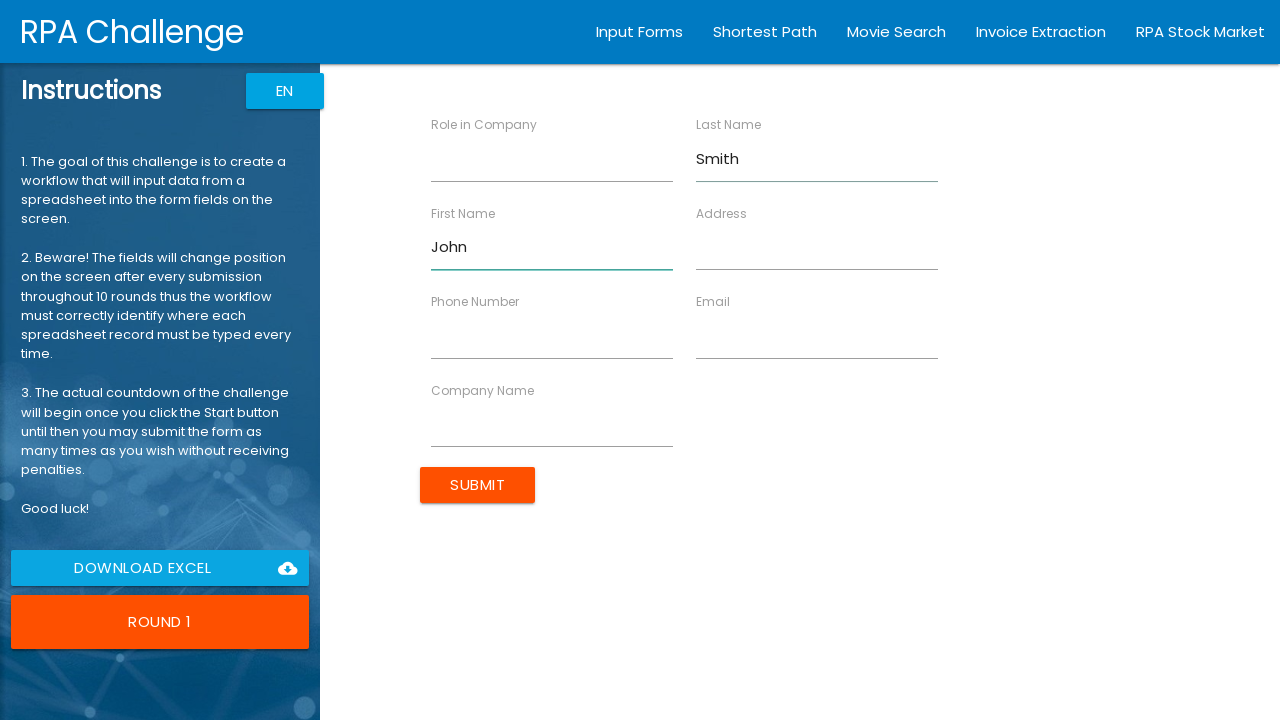

Filled Company Name field with 'IT Solutions' on //input[@ng-reflect-name='labelCompanyName']
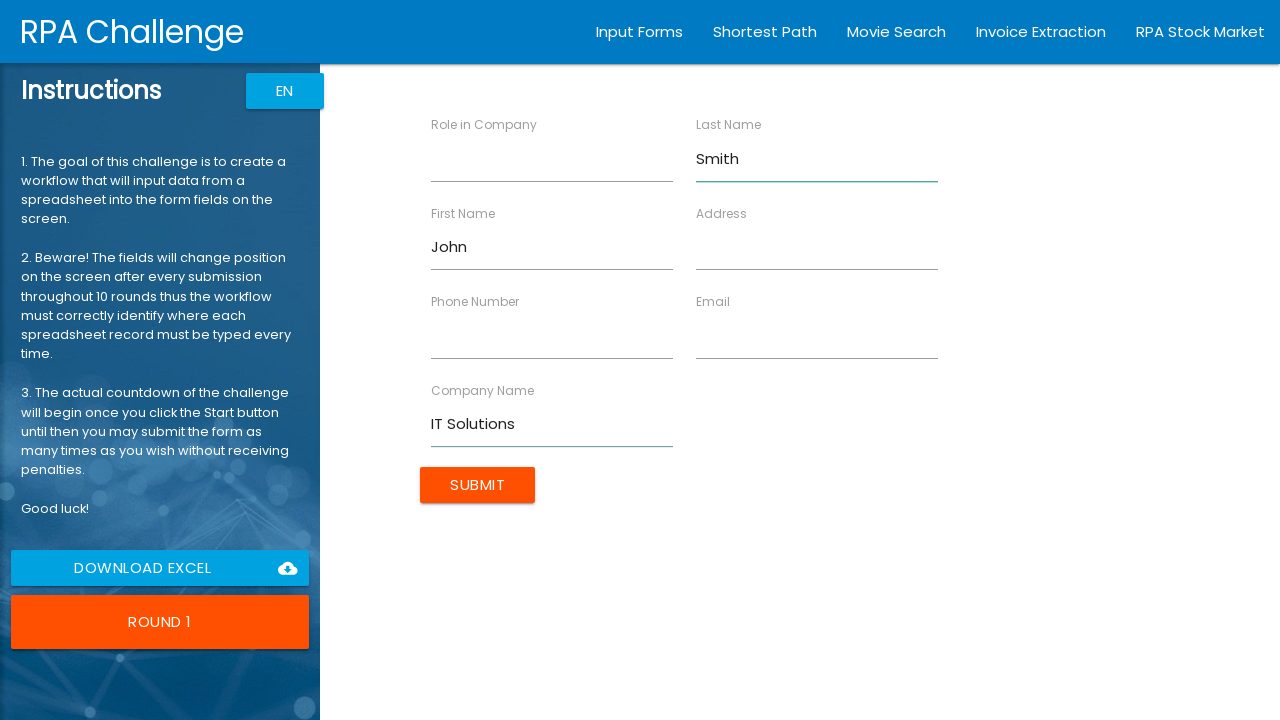

Filled Role field with 'Analyst' on //input[@ng-reflect-name='labelRole']
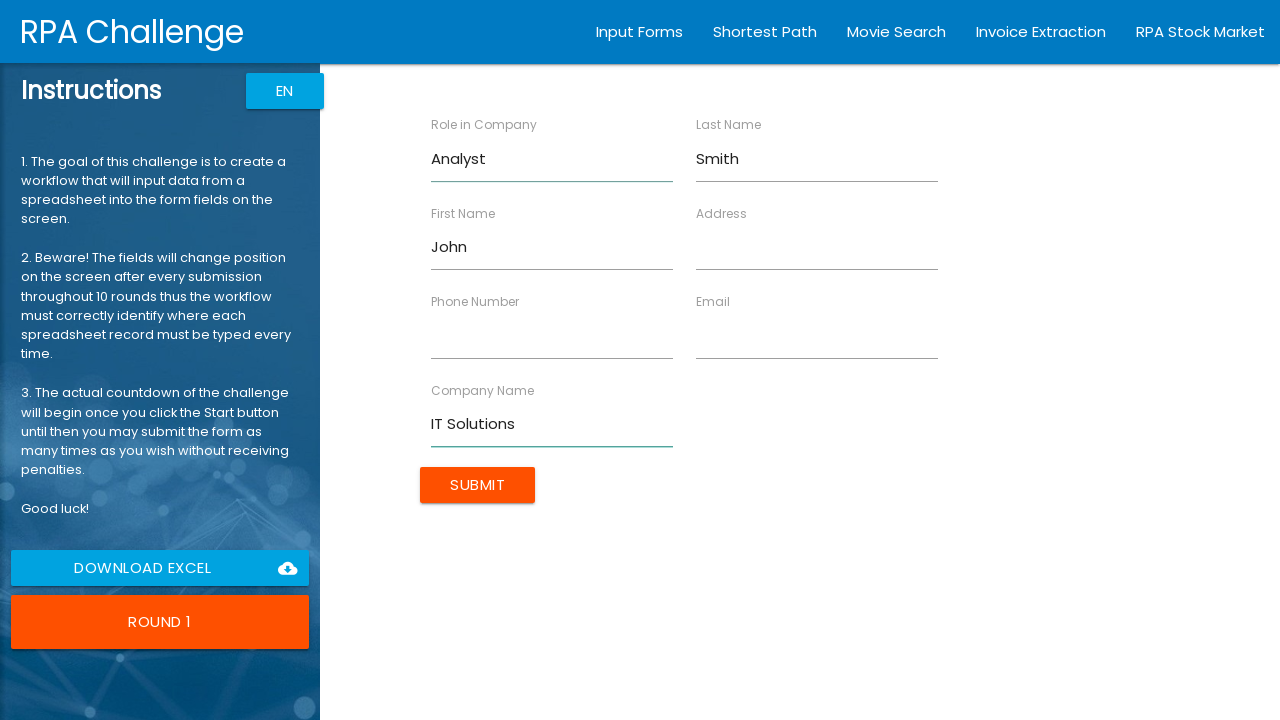

Filled Address field with '98 North Road' on //input[@ng-reflect-name='labelAddress']
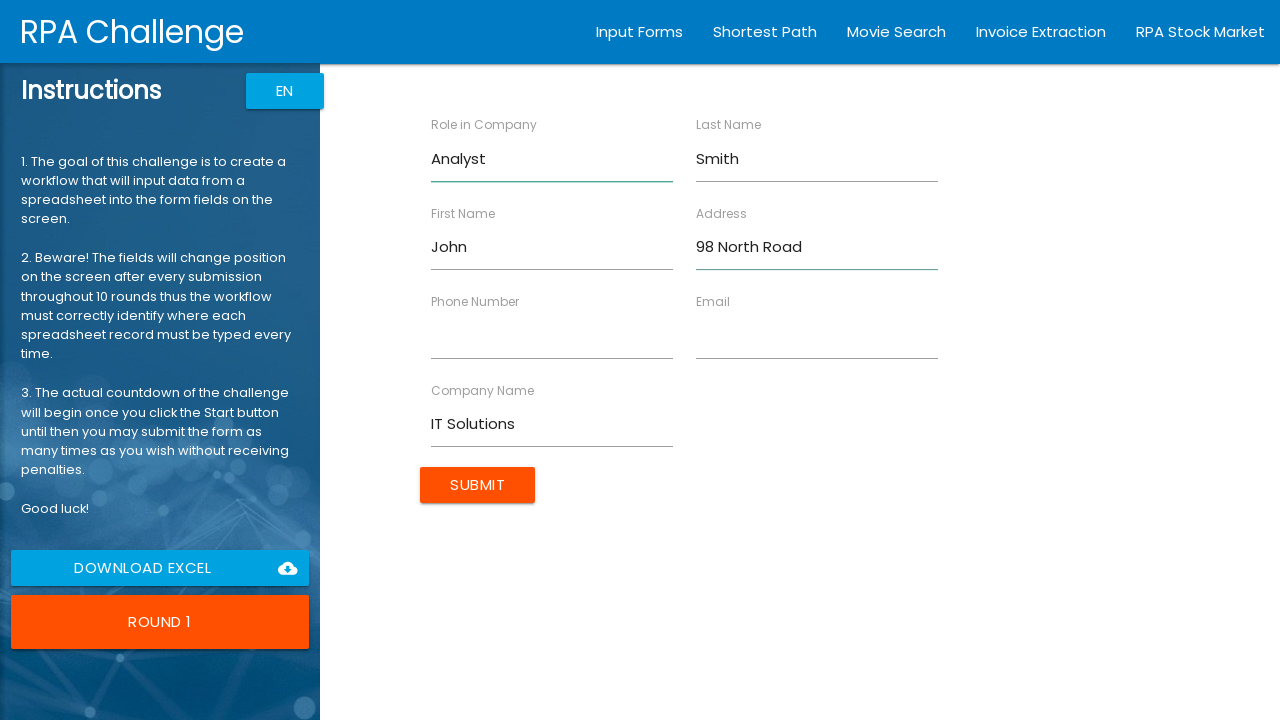

Filled Email field with 'jsmith@itsolutions.com' on //input[@ng-reflect-name='labelEmail']
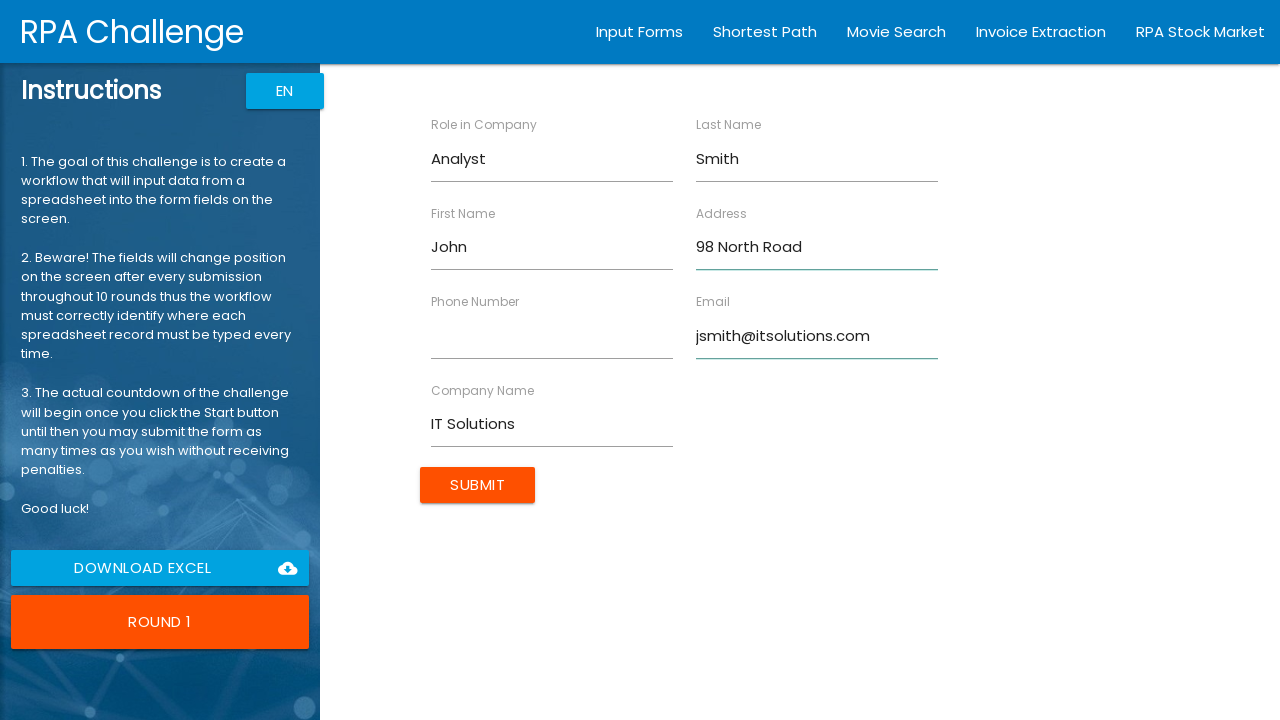

Filled Phone field with '40716543298' on //input[@ng-reflect-name='labelPhone']
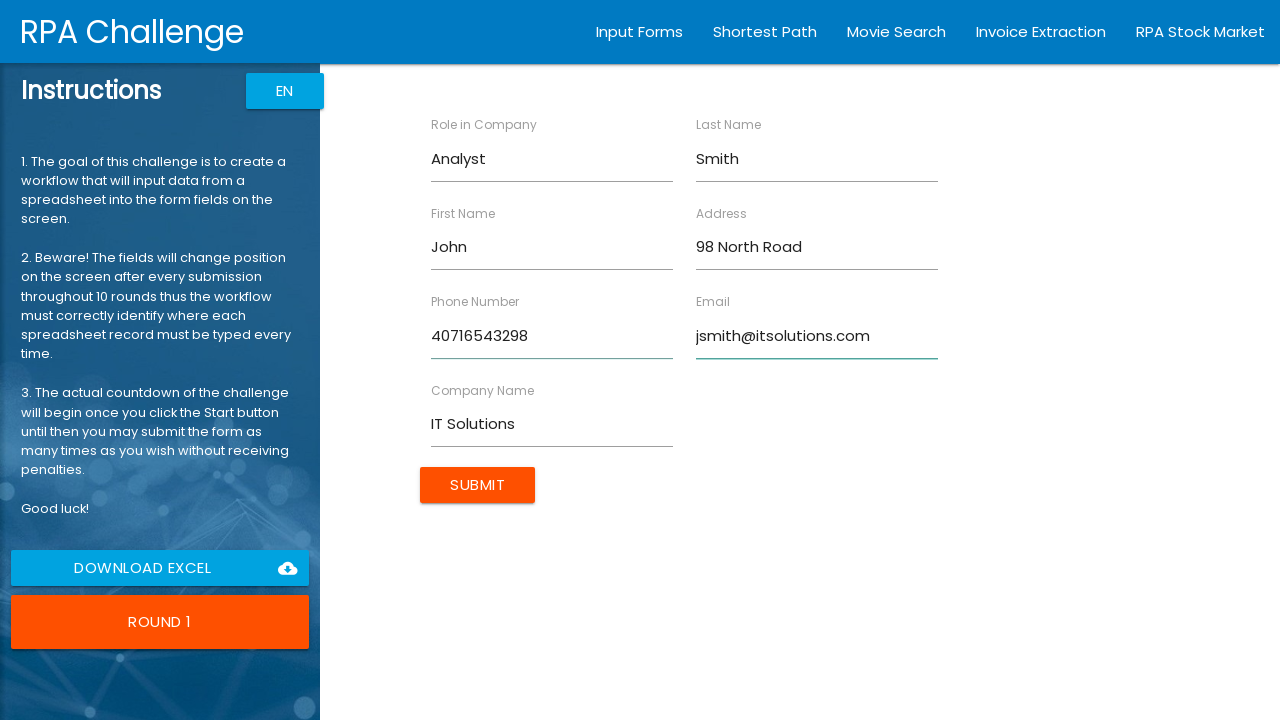

Submitted form for John Smith at (478, 485) on xpath=//input[@value='Submit']
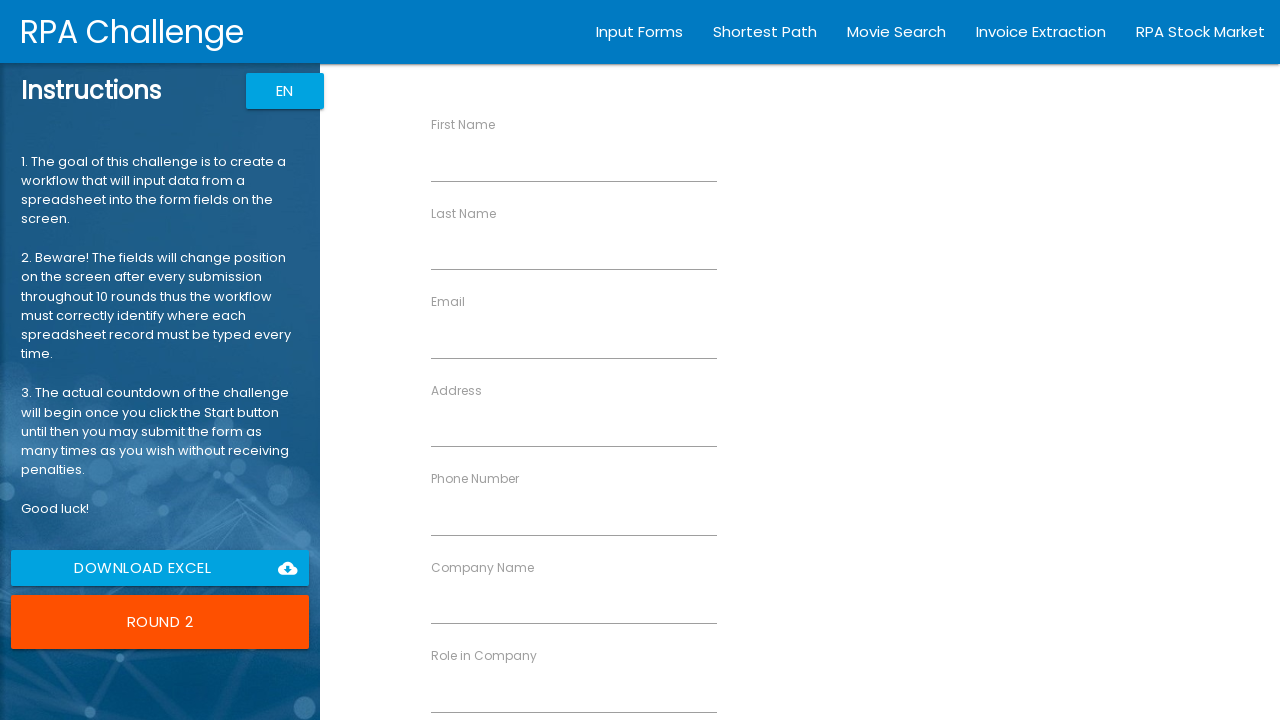

Waited 100ms for form to reset
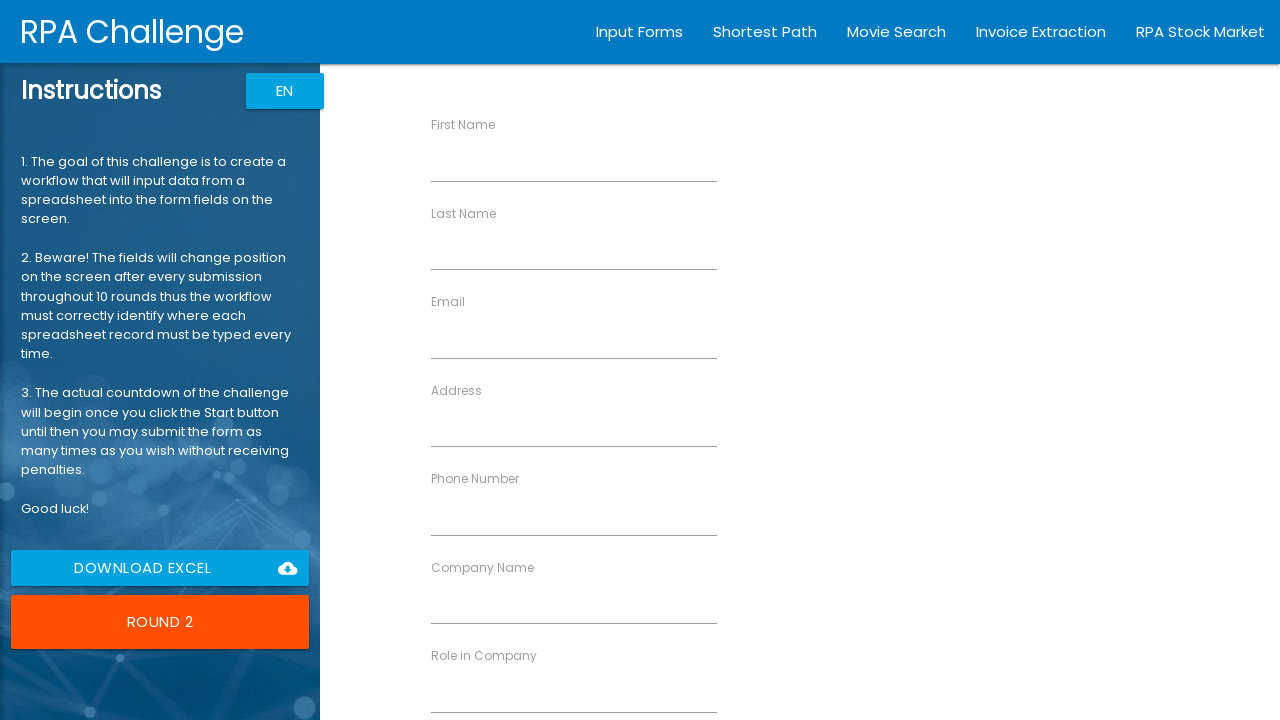

Filled First Name field with 'Jane' on //input[@ng-reflect-name='labelFirstName']
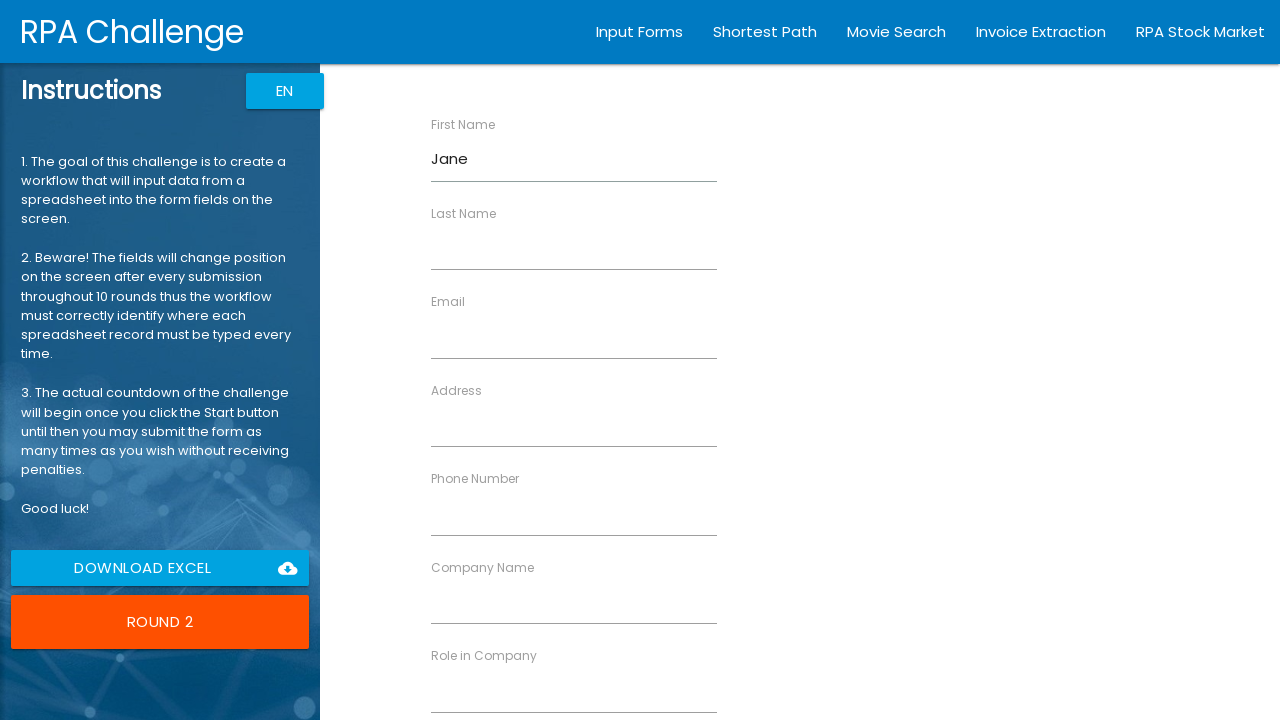

Filled Last Name field with 'Doe' on //input[@ng-reflect-name='labelLastName']
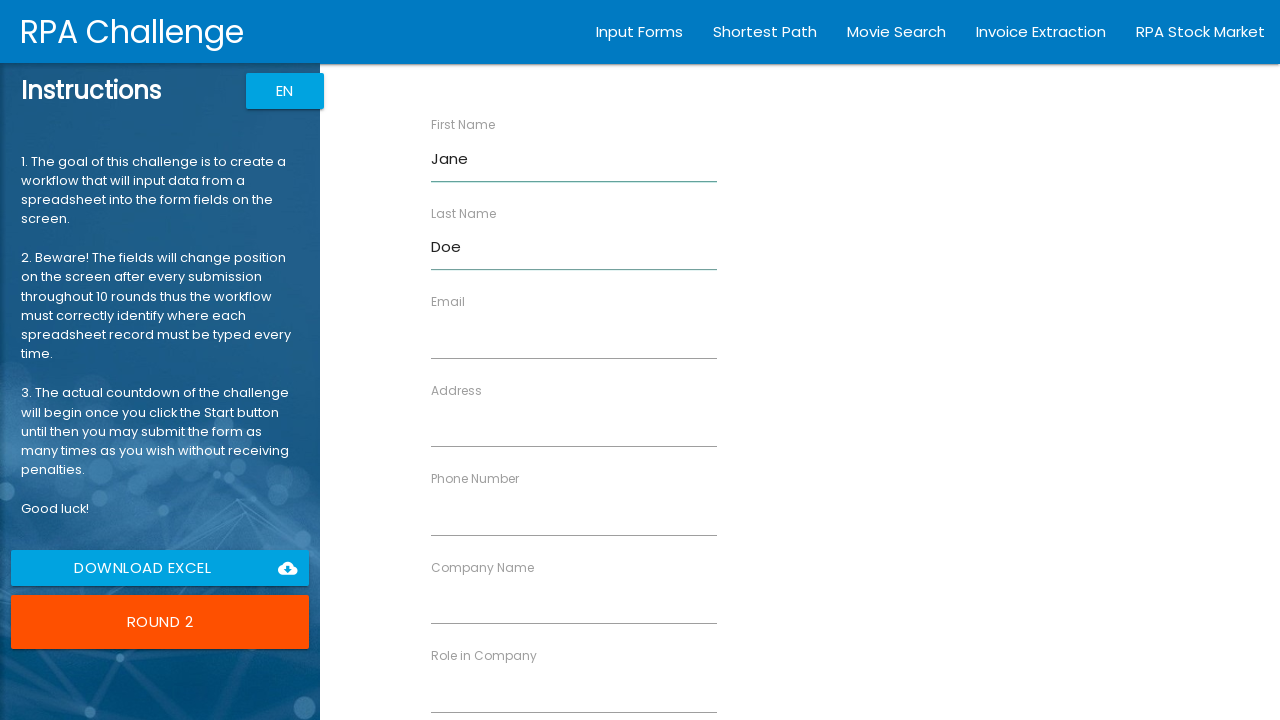

Filled Company Name field with 'MediCare' on //input[@ng-reflect-name='labelCompanyName']
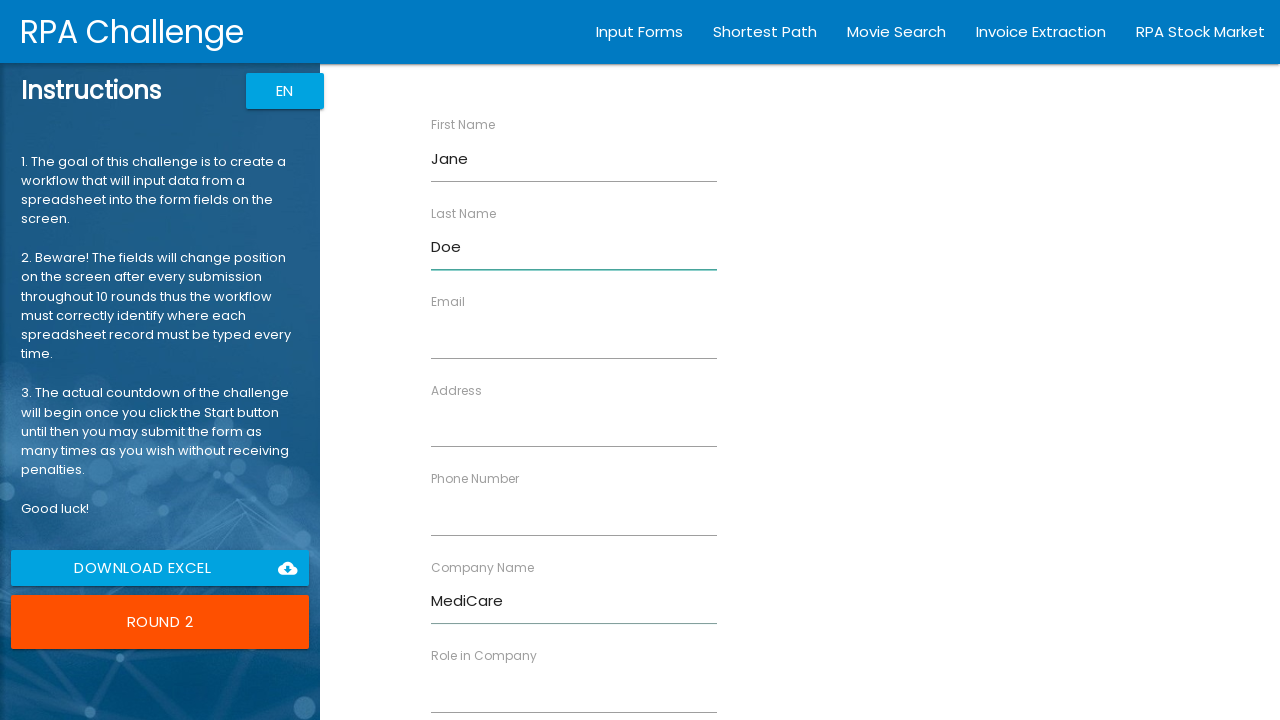

Filled Role field with 'Coordinator' on //input[@ng-reflect-name='labelRole']
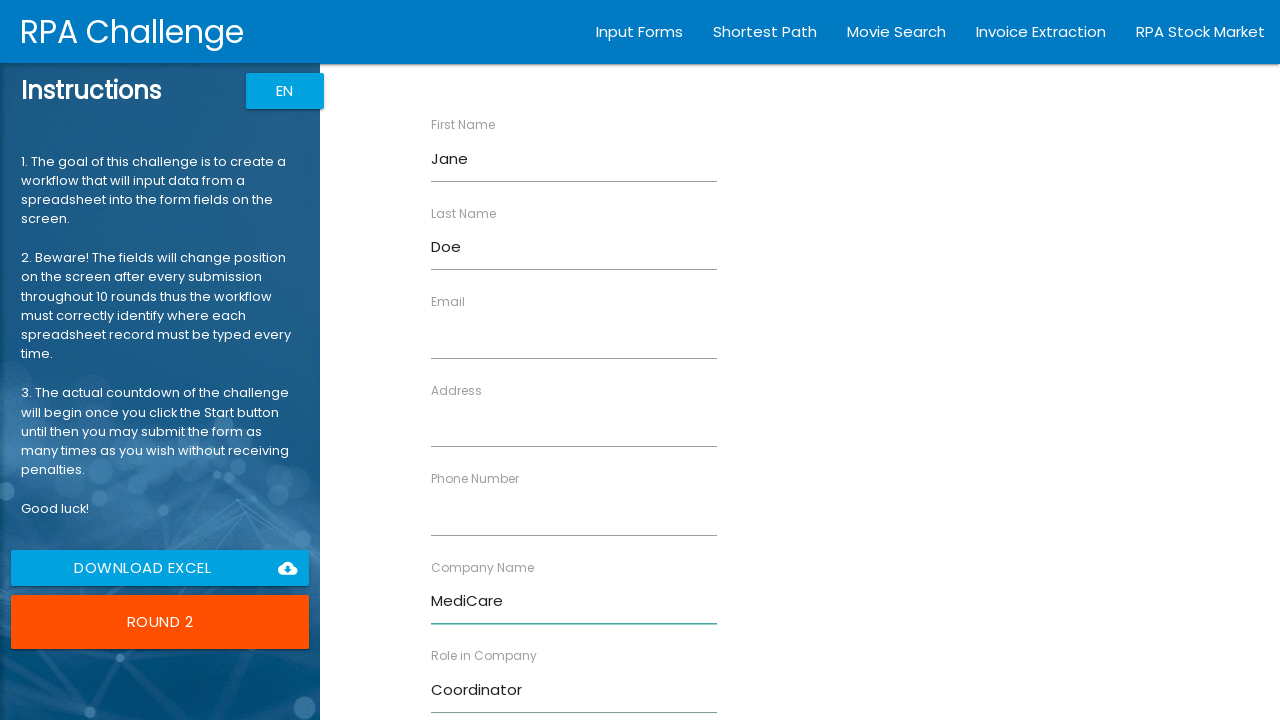

Filled Address field with '11 Crown Street' on //input[@ng-reflect-name='labelAddress']
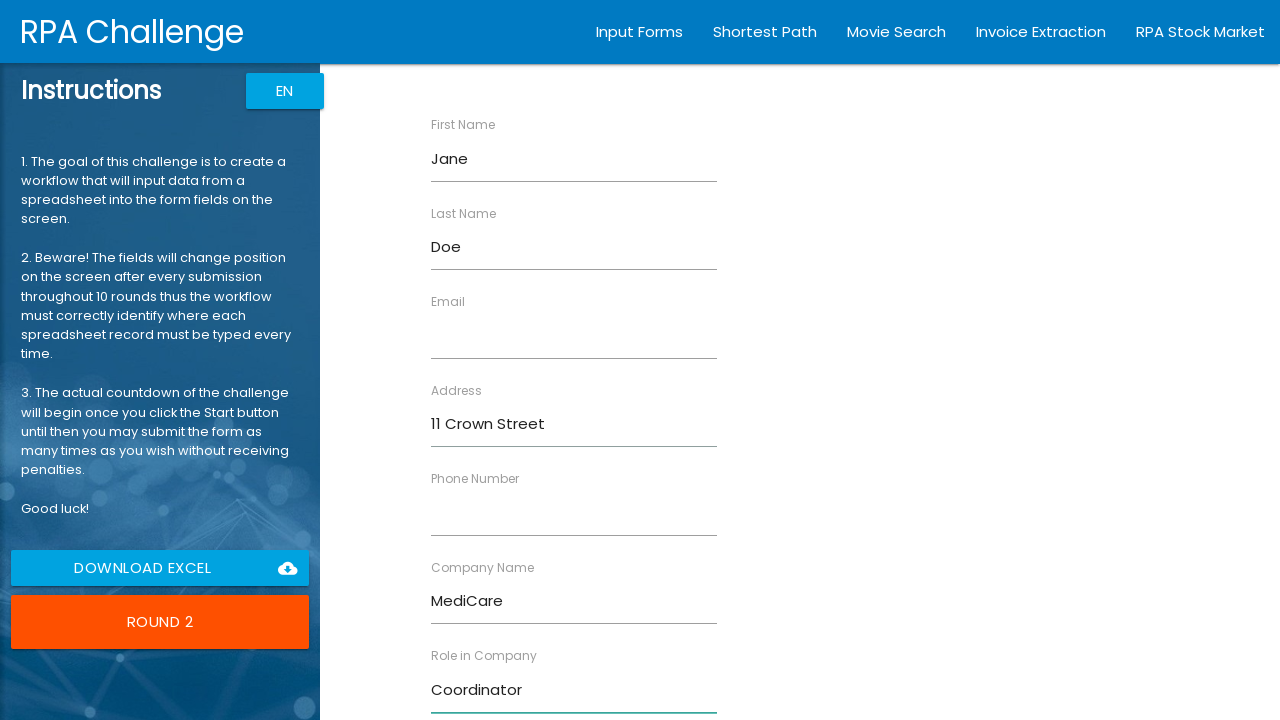

Filled Email field with 'jane.doe@medicare.com' on //input[@ng-reflect-name='labelEmail']
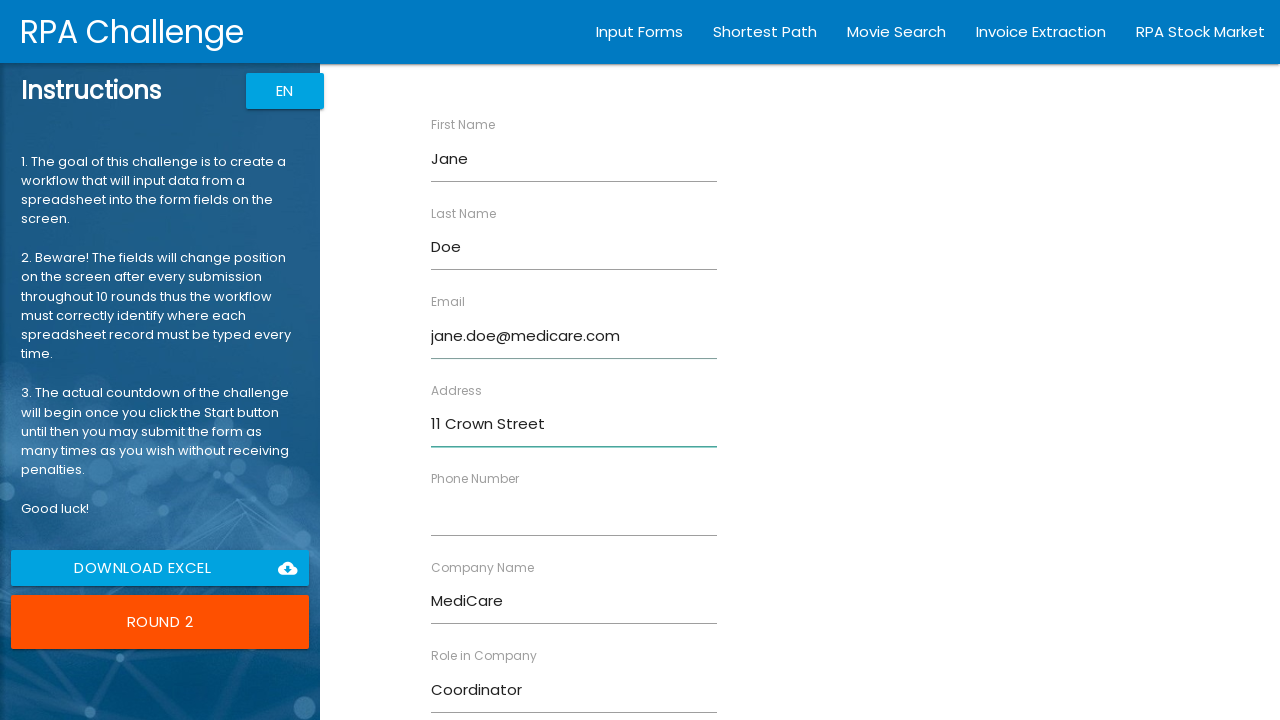

Filled Phone field with '40791345621' on //input[@ng-reflect-name='labelPhone']
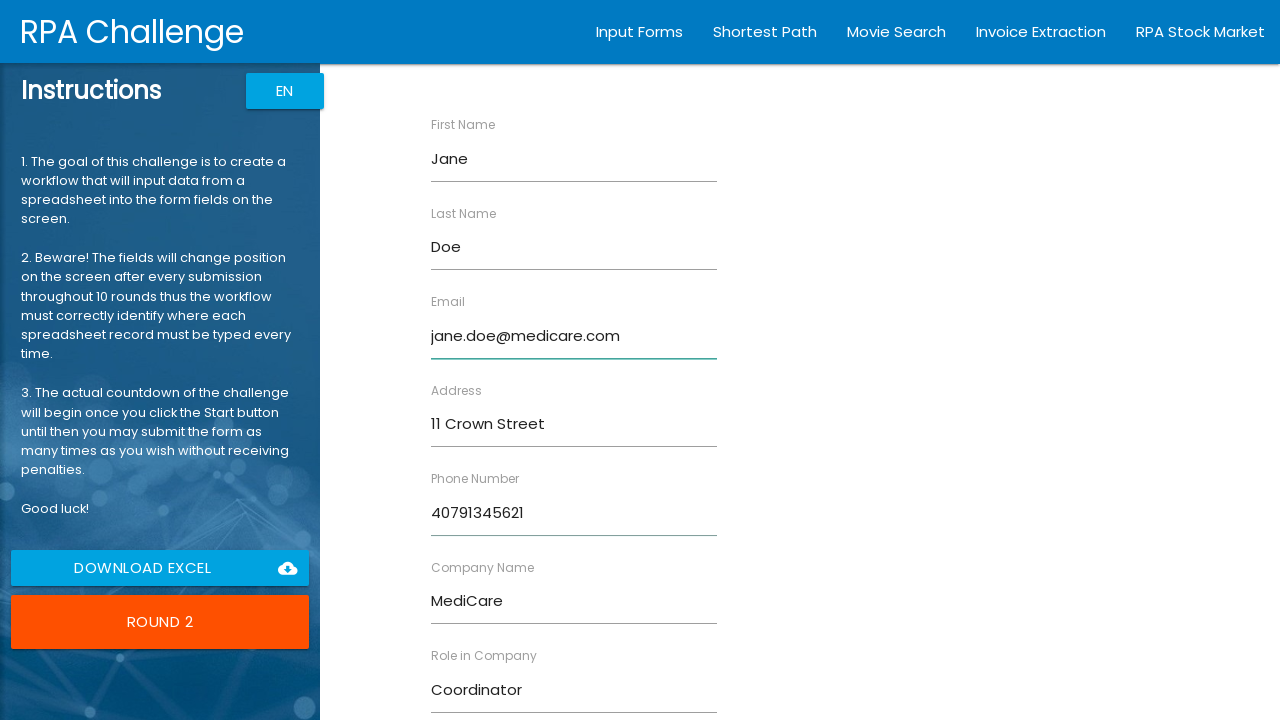

Submitted form for Jane Doe at (478, 688) on xpath=//input[@value='Submit']
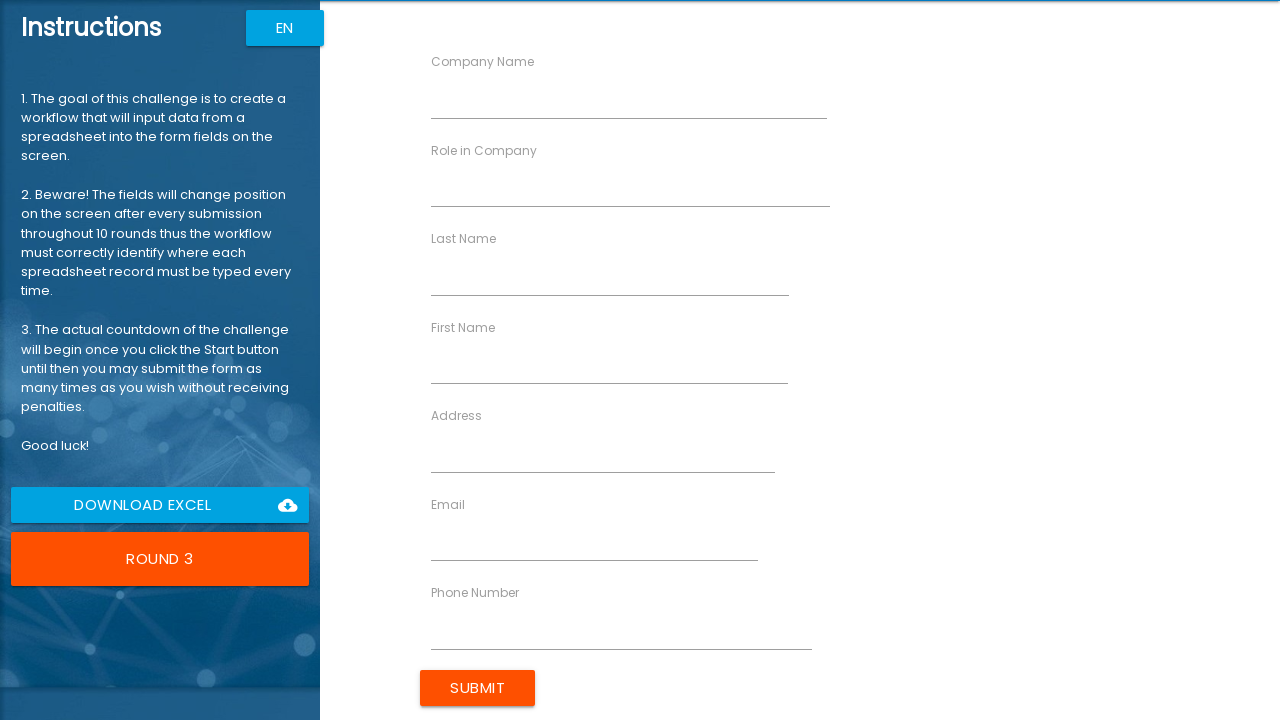

Waited 100ms for form to reset
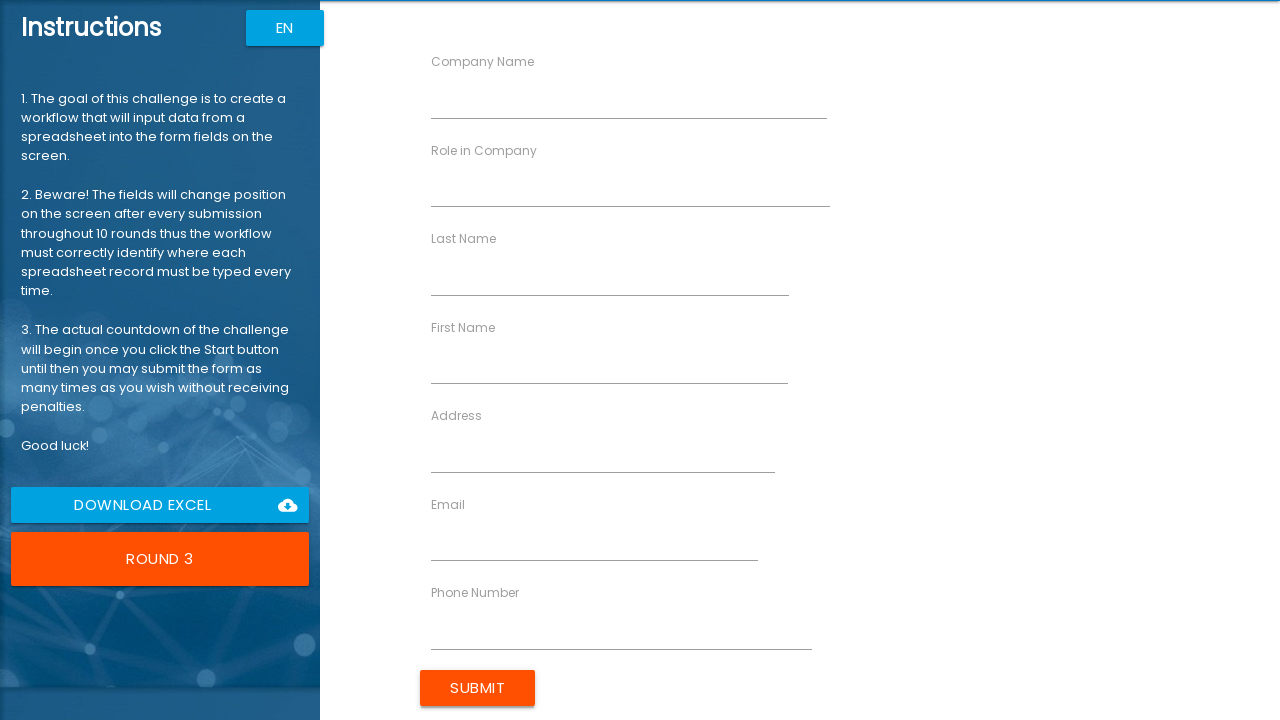

Filled First Name field with 'Albert' on //input[@ng-reflect-name='labelFirstName']
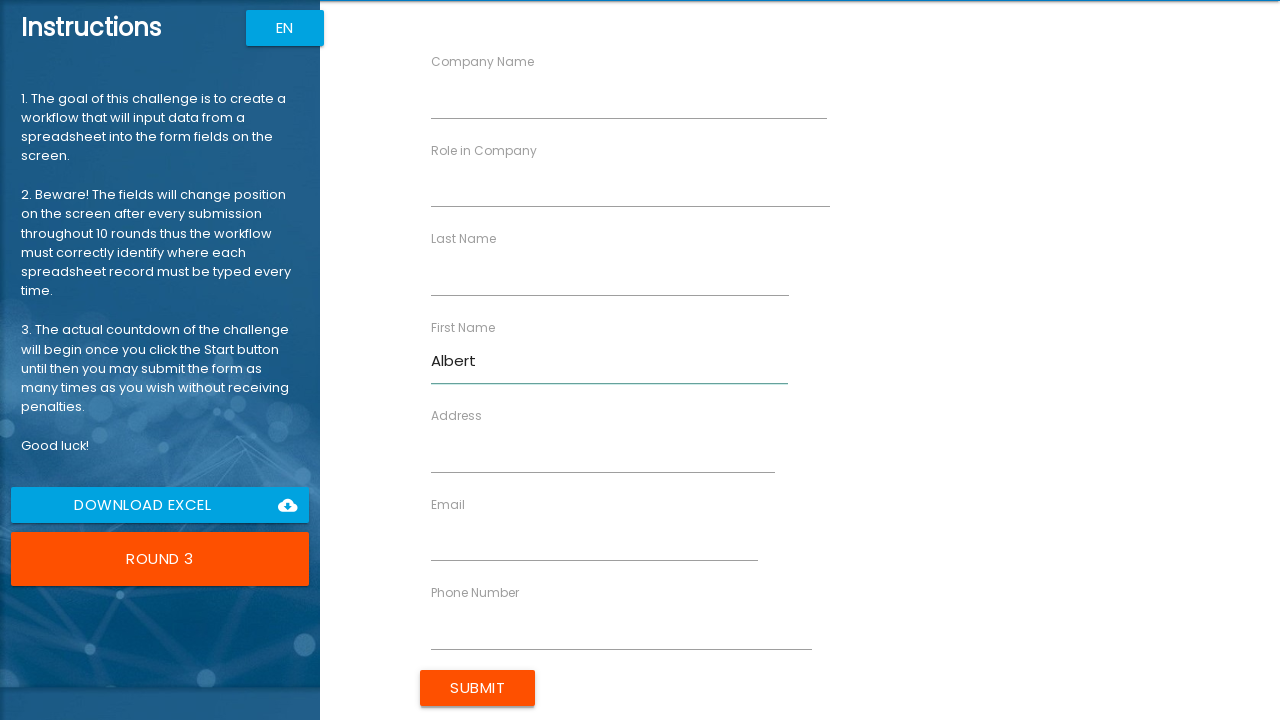

Filled Last Name field with 'Kipling' on //input[@ng-reflect-name='labelLastName']
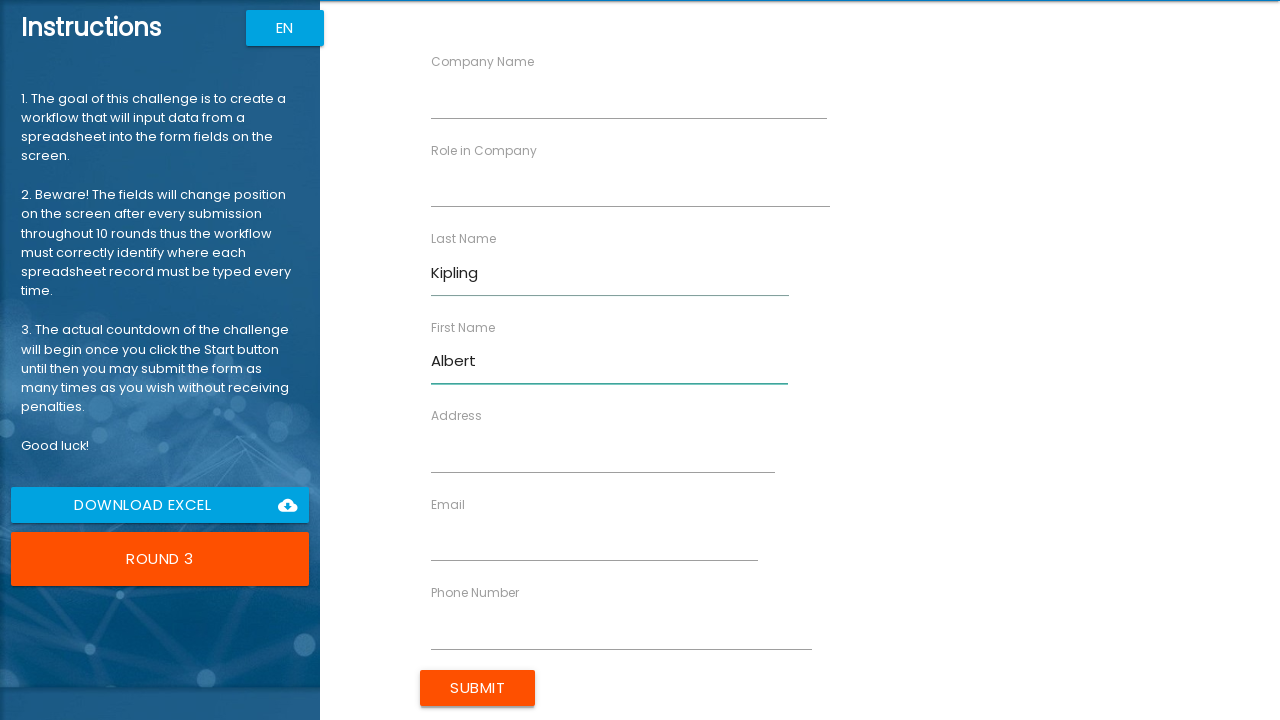

Filled Company Name field with 'Waterfront' on //input[@ng-reflect-name='labelCompanyName']
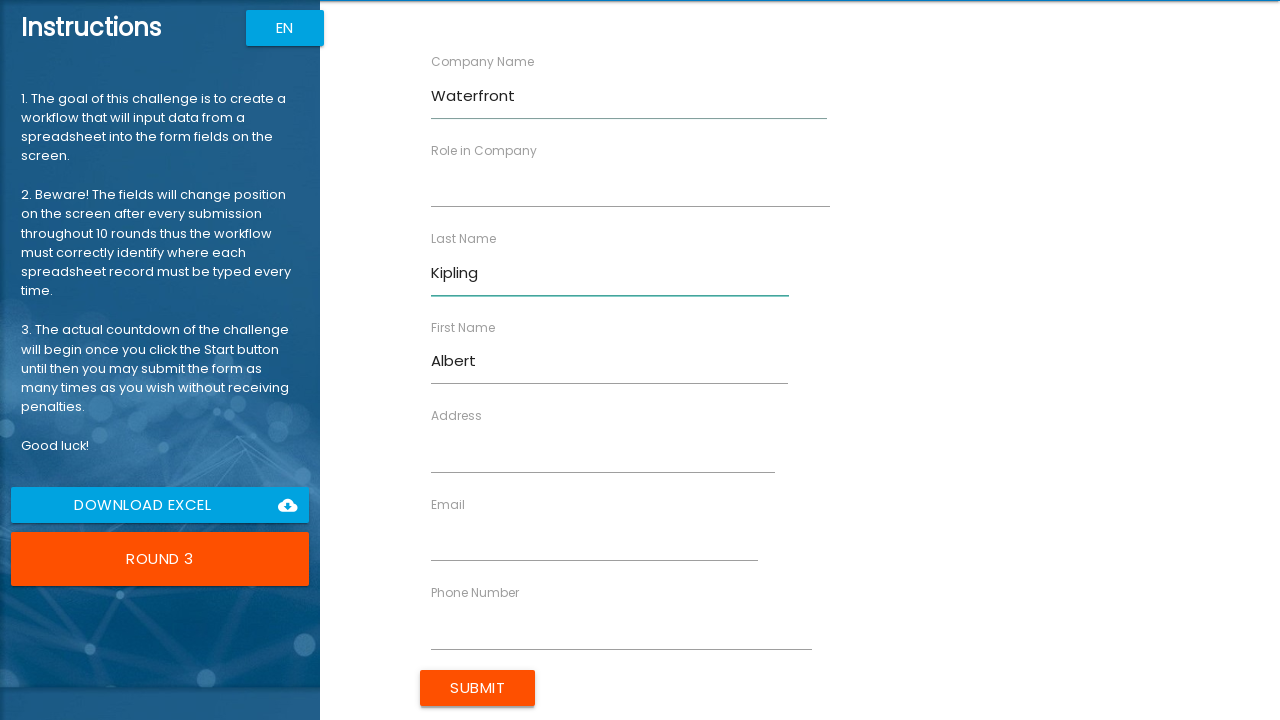

Filled Role field with 'Accountant' on //input[@ng-reflect-name='labelRole']
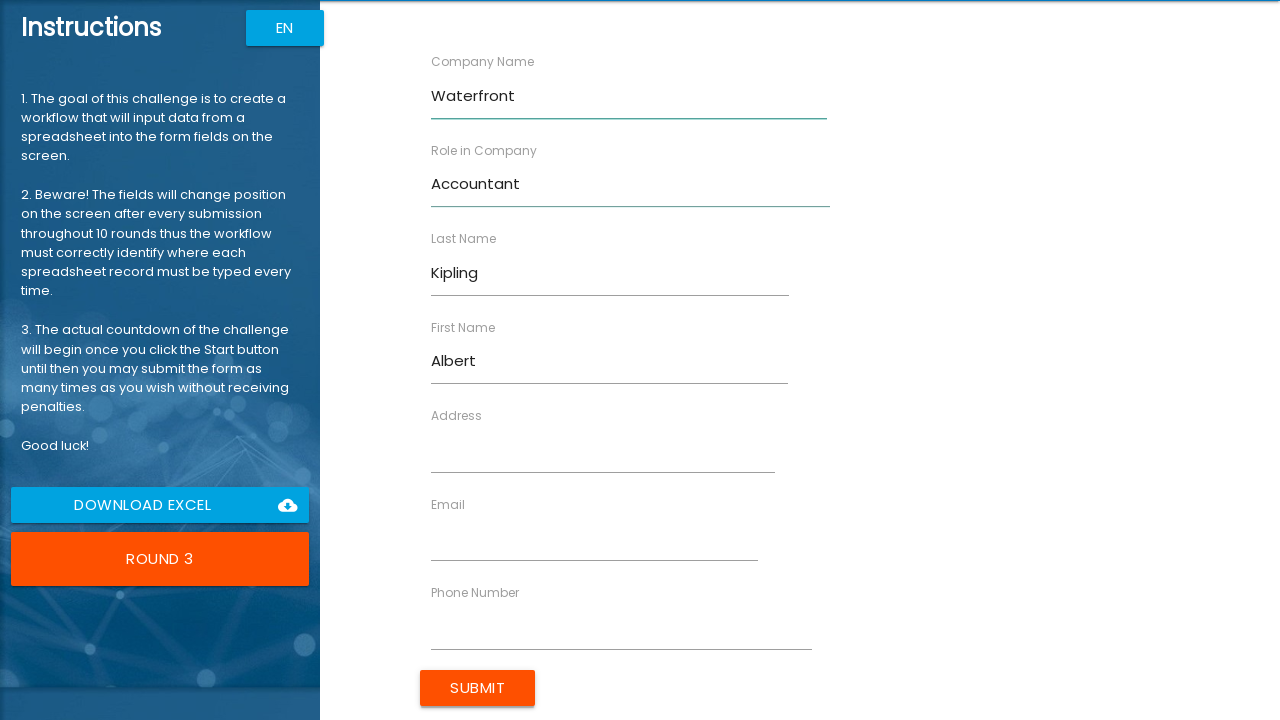

Filled Address field with '22 Guild Street' on //input[@ng-reflect-name='labelAddress']
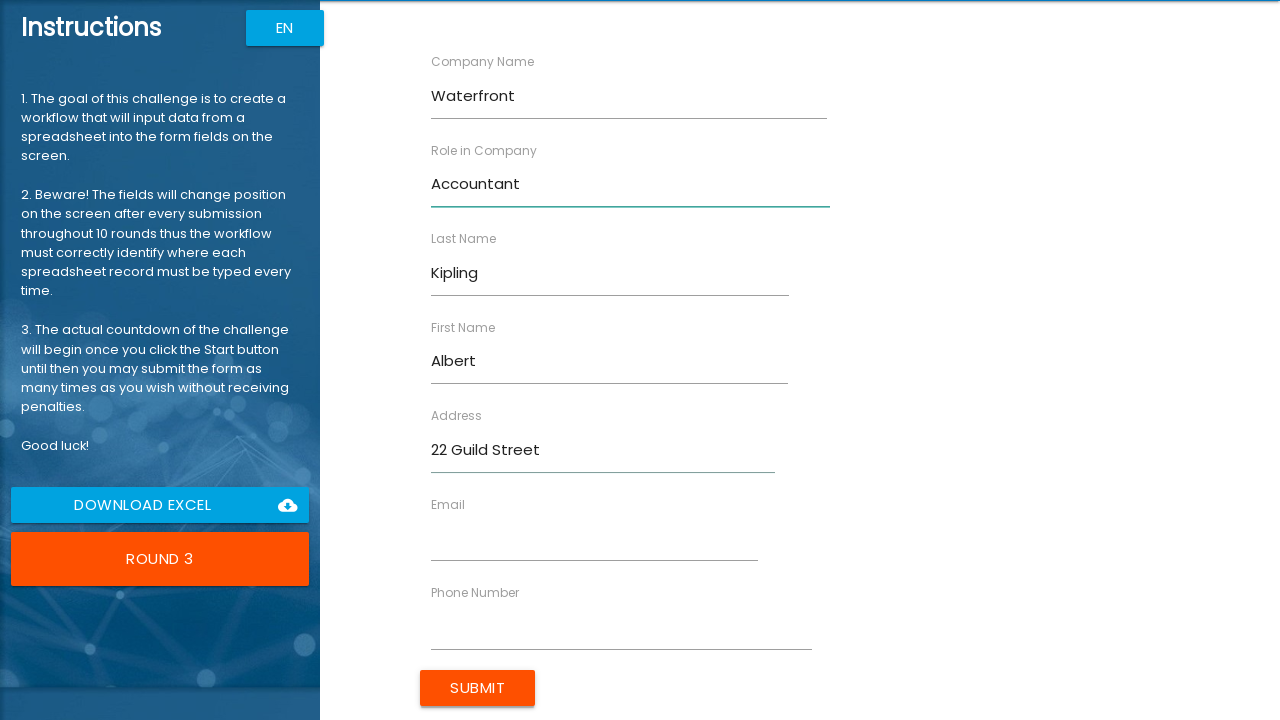

Filled Email field with 'kipling@waterfront.com' on //input[@ng-reflect-name='labelEmail']
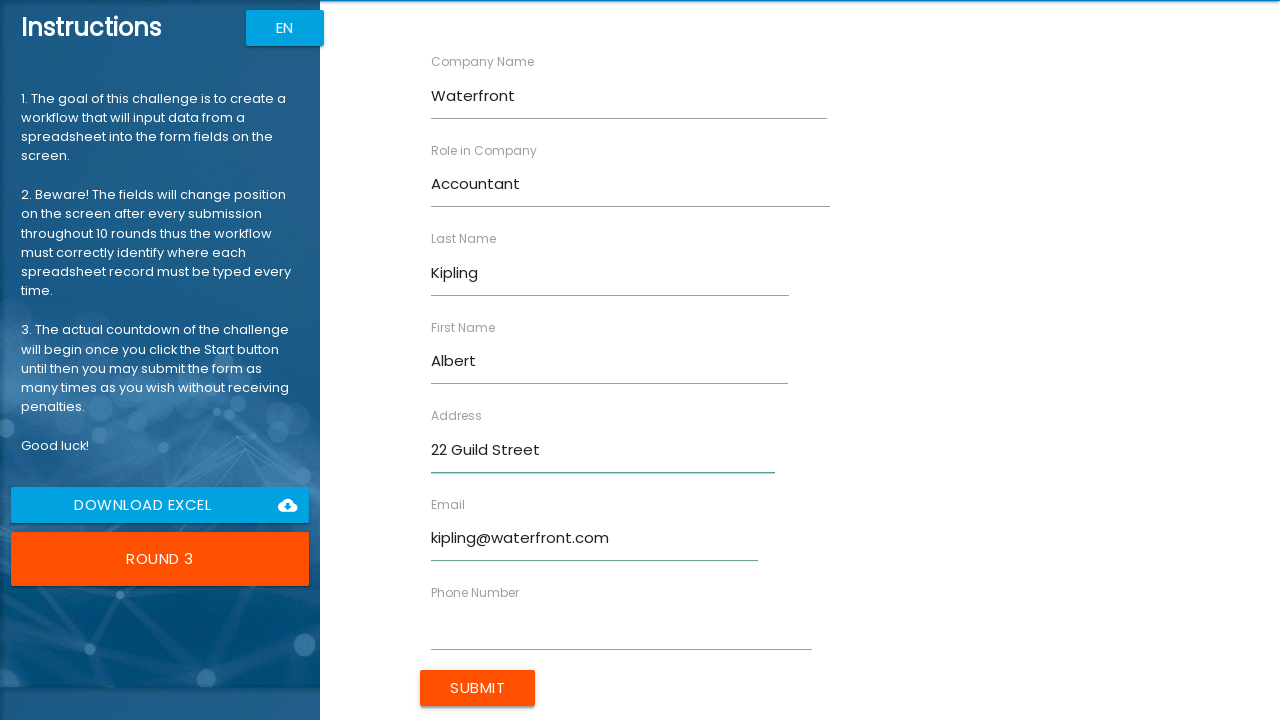

Filled Phone field with '40735416854' on //input[@ng-reflect-name='labelPhone']
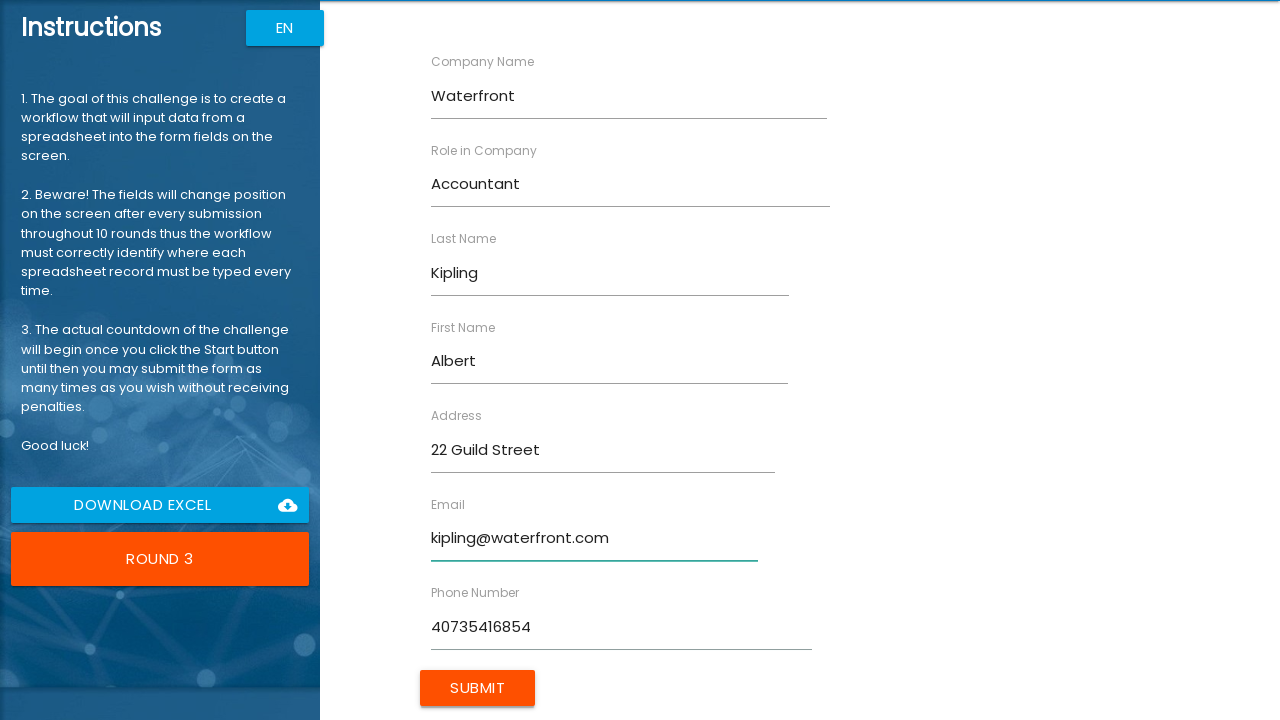

Submitted form for Albert Kipling at (478, 688) on xpath=//input[@value='Submit']
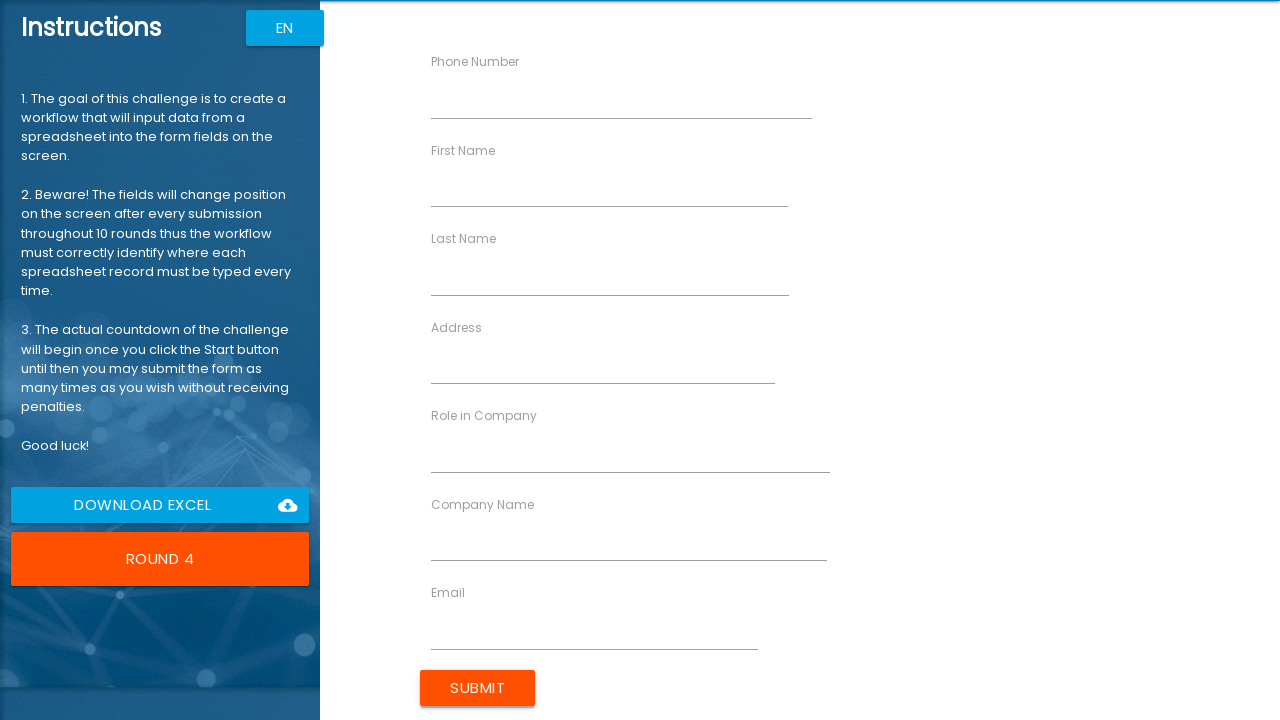

Waited 100ms for form to reset
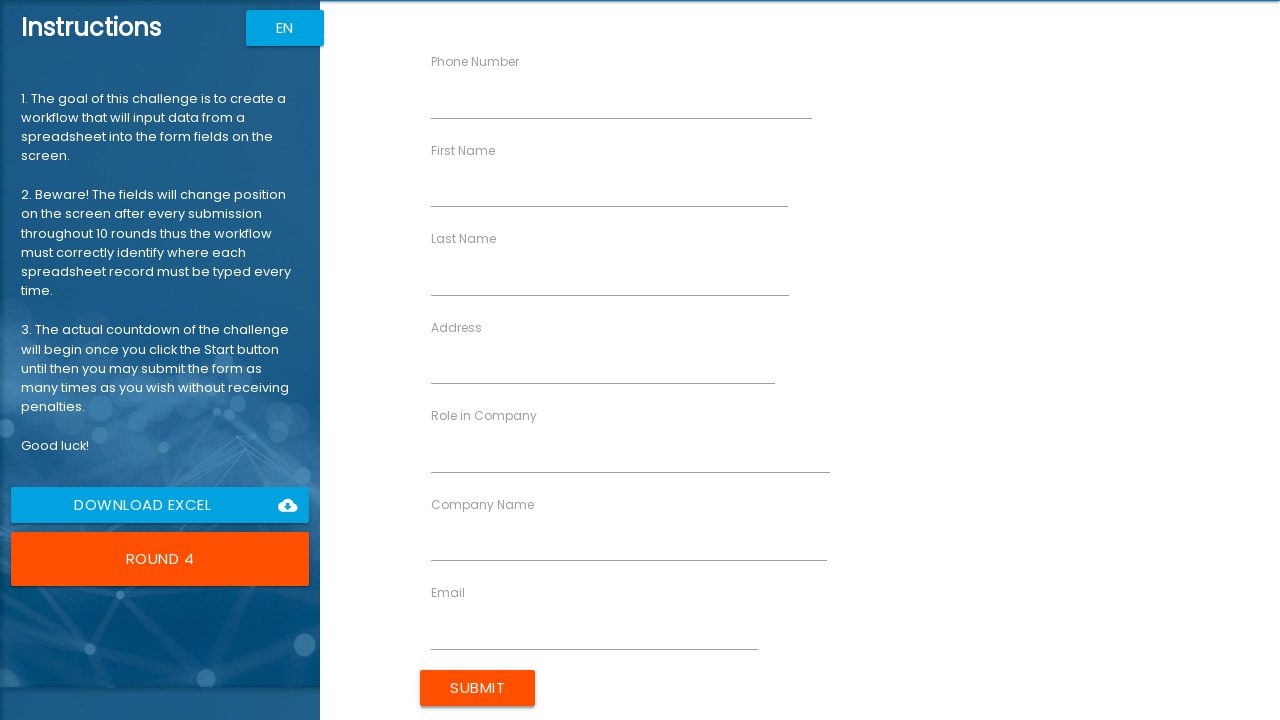

Filled First Name field with 'Michael' on //input[@ng-reflect-name='labelFirstName']
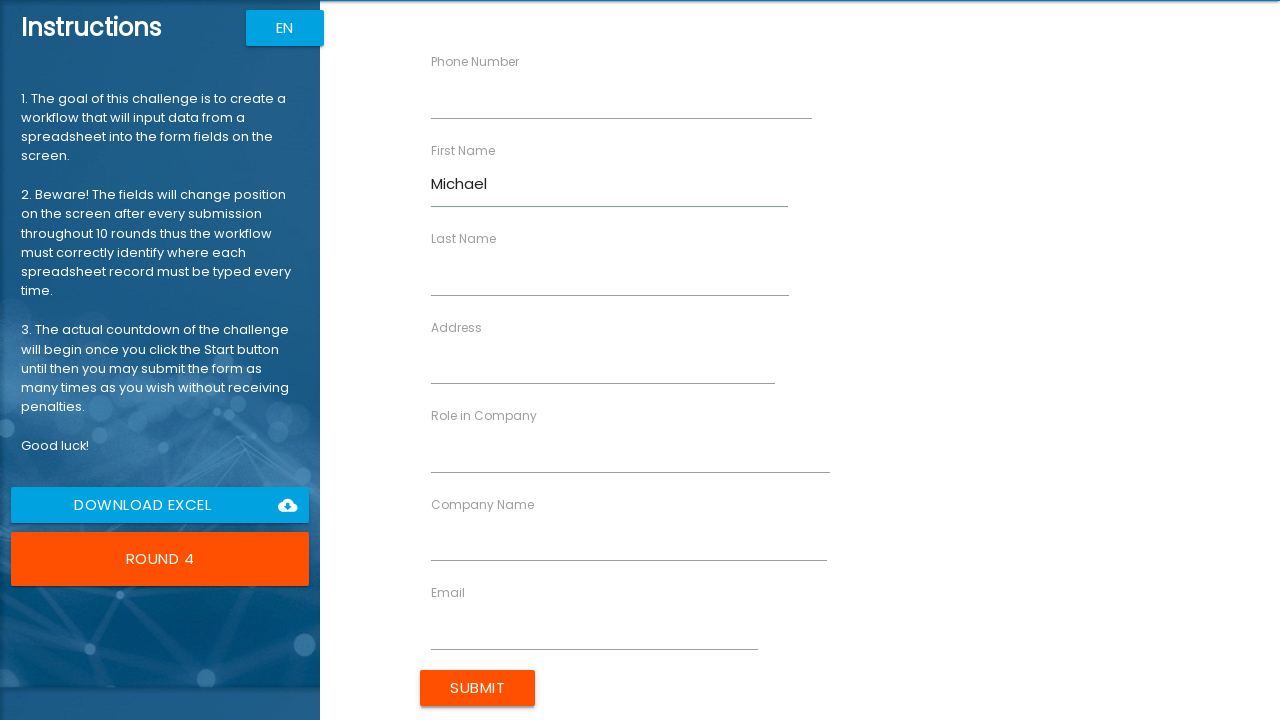

Filled Last Name field with 'Robertson' on //input[@ng-reflect-name='labelLastName']
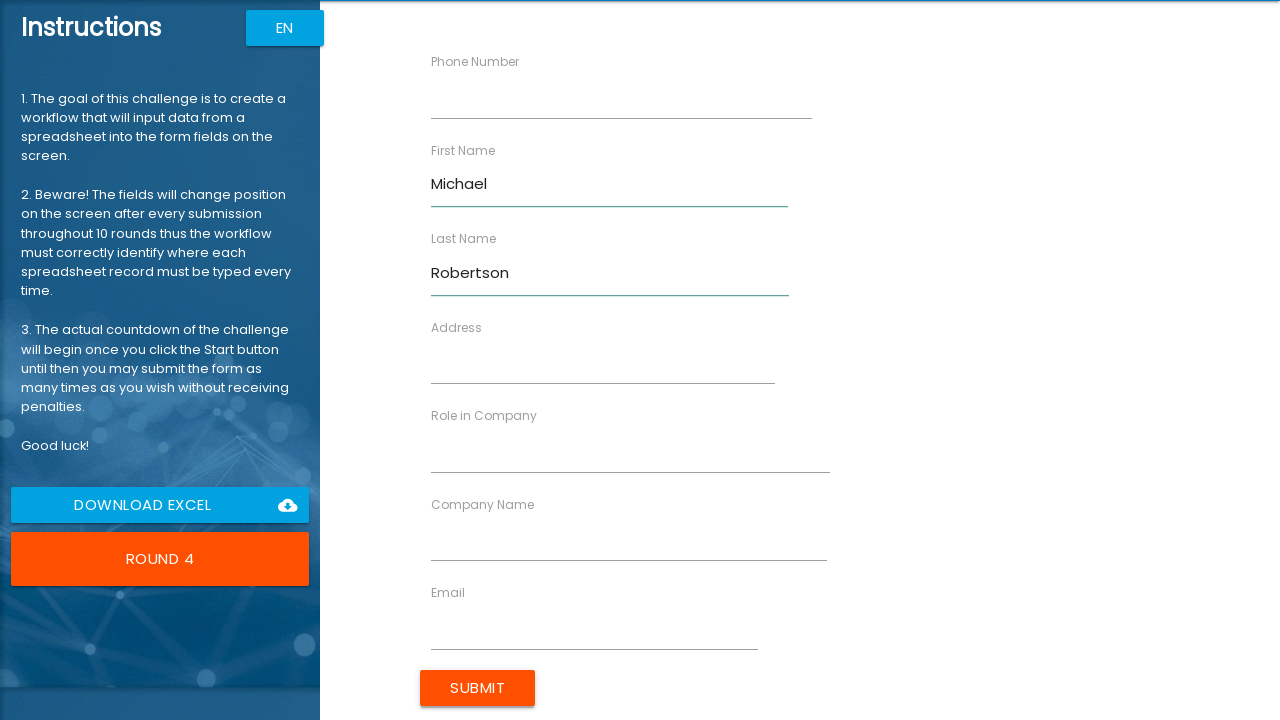

Filled Company Name field with 'MediCare' on //input[@ng-reflect-name='labelCompanyName']
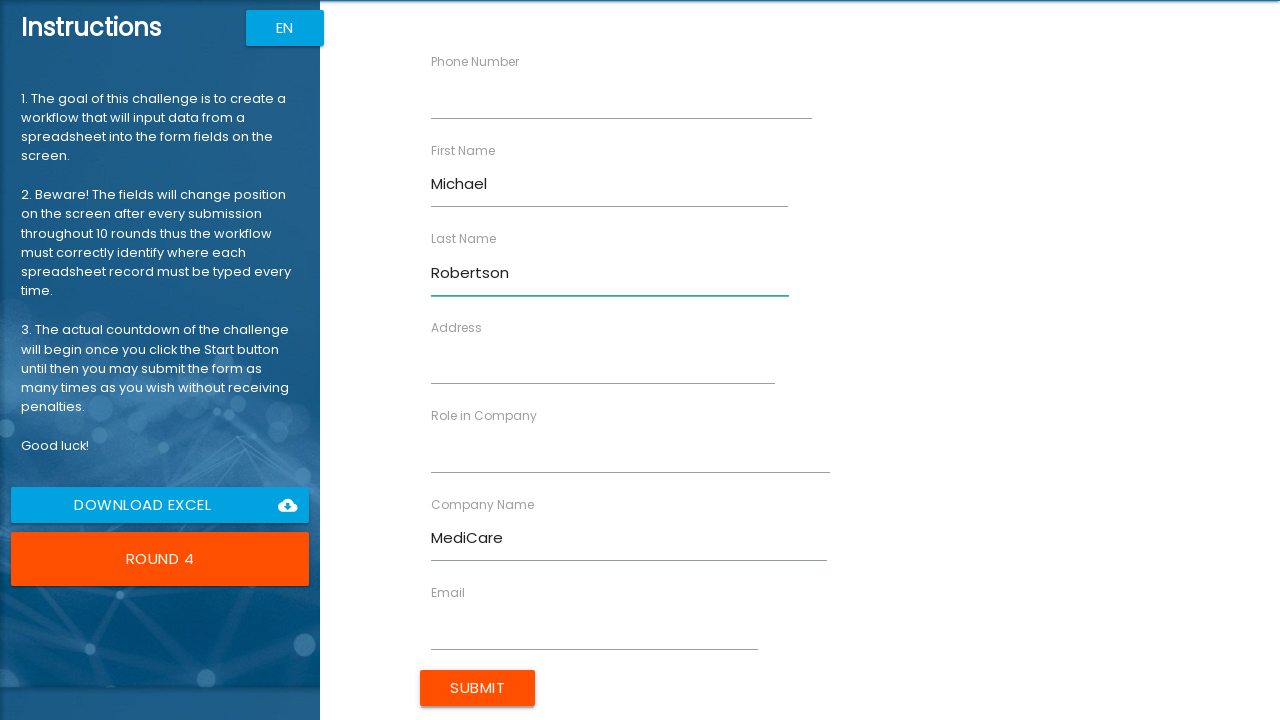

Filled Role field with 'Manager' on //input[@ng-reflect-name='labelRole']
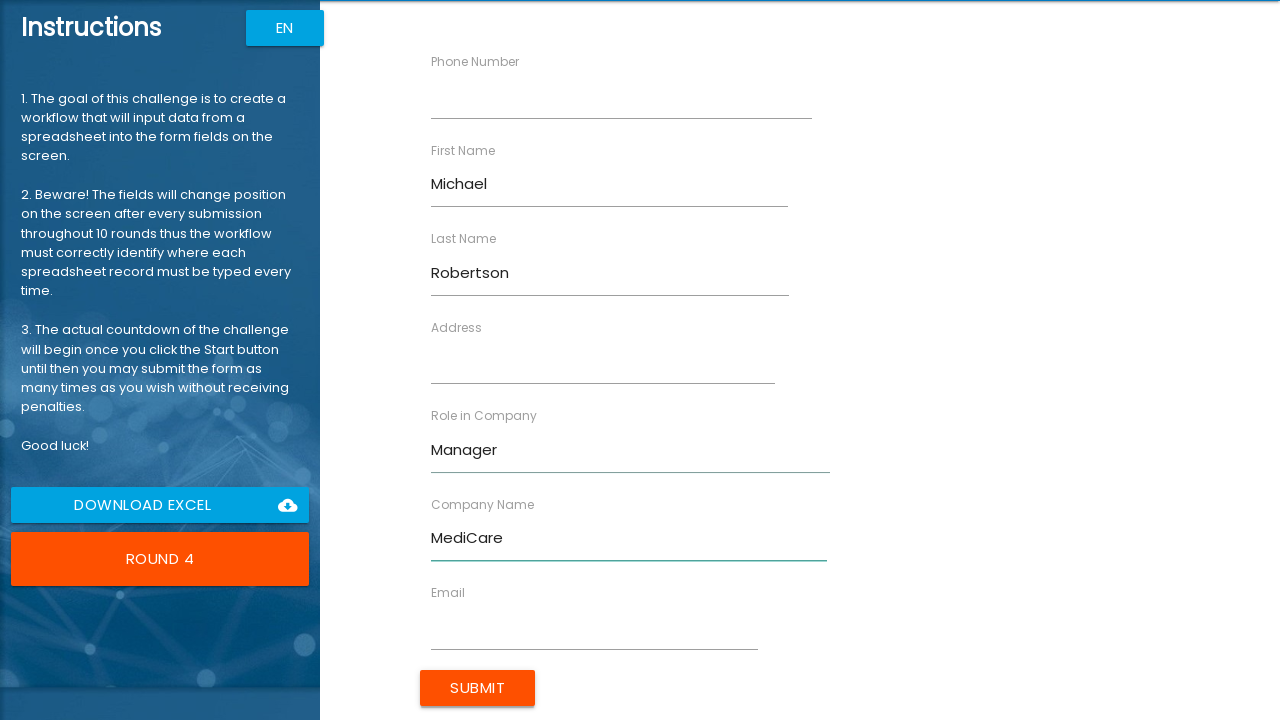

Filled Address field with '17 Farburn Terrace' on //input[@ng-reflect-name='labelAddress']
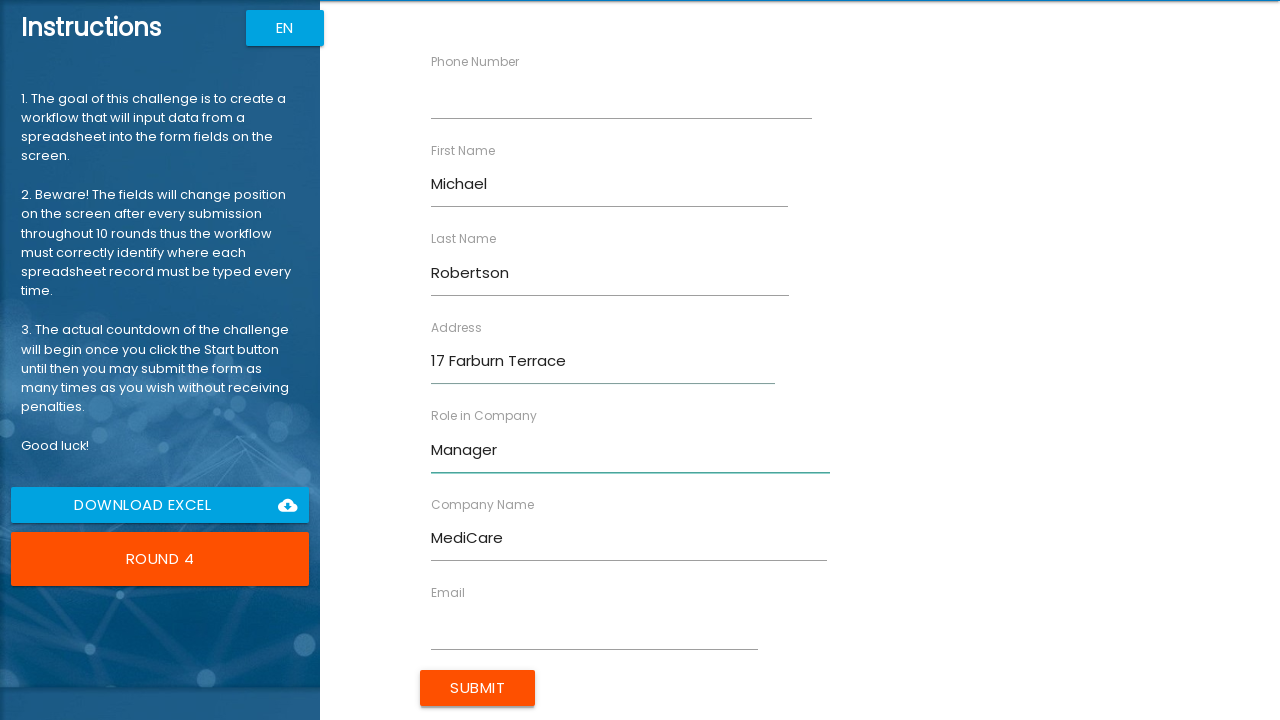

Filled Email field with 'mrobertson@medicare.com' on //input[@ng-reflect-name='labelEmail']
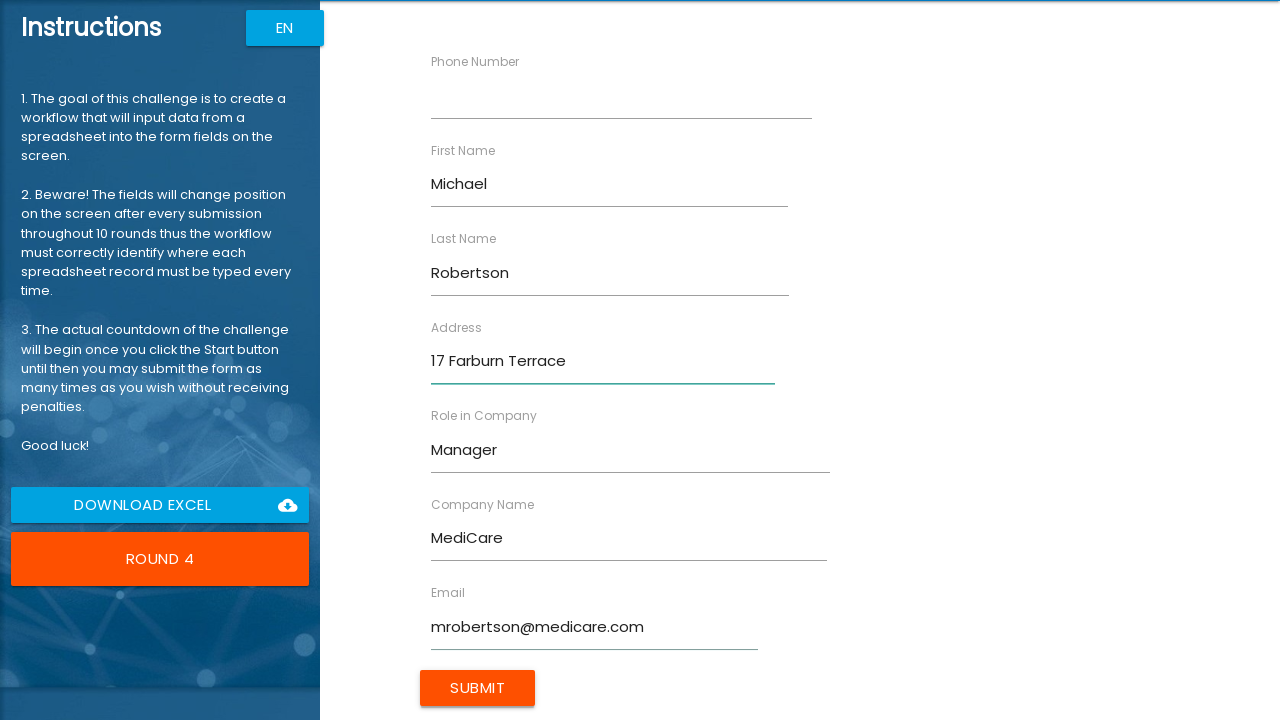

Filled Phone field with '40791345698' on //input[@ng-reflect-name='labelPhone']
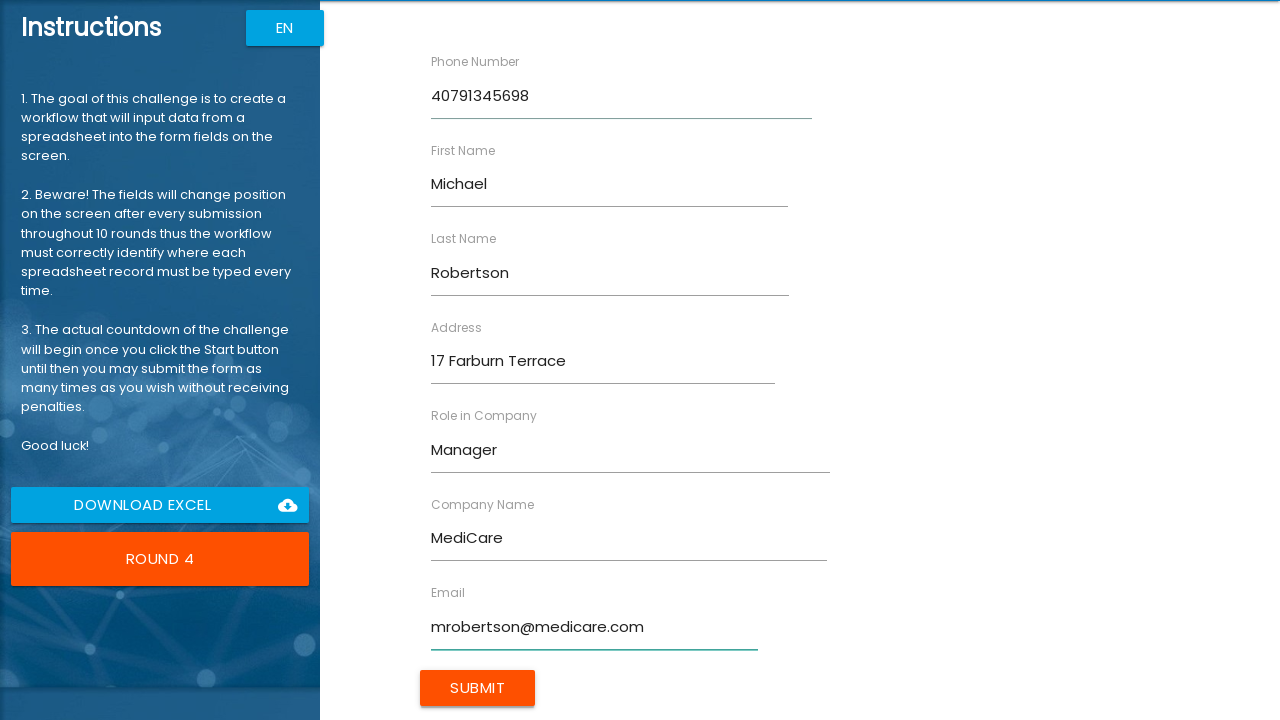

Submitted form for Michael Robertson at (478, 688) on xpath=//input[@value='Submit']
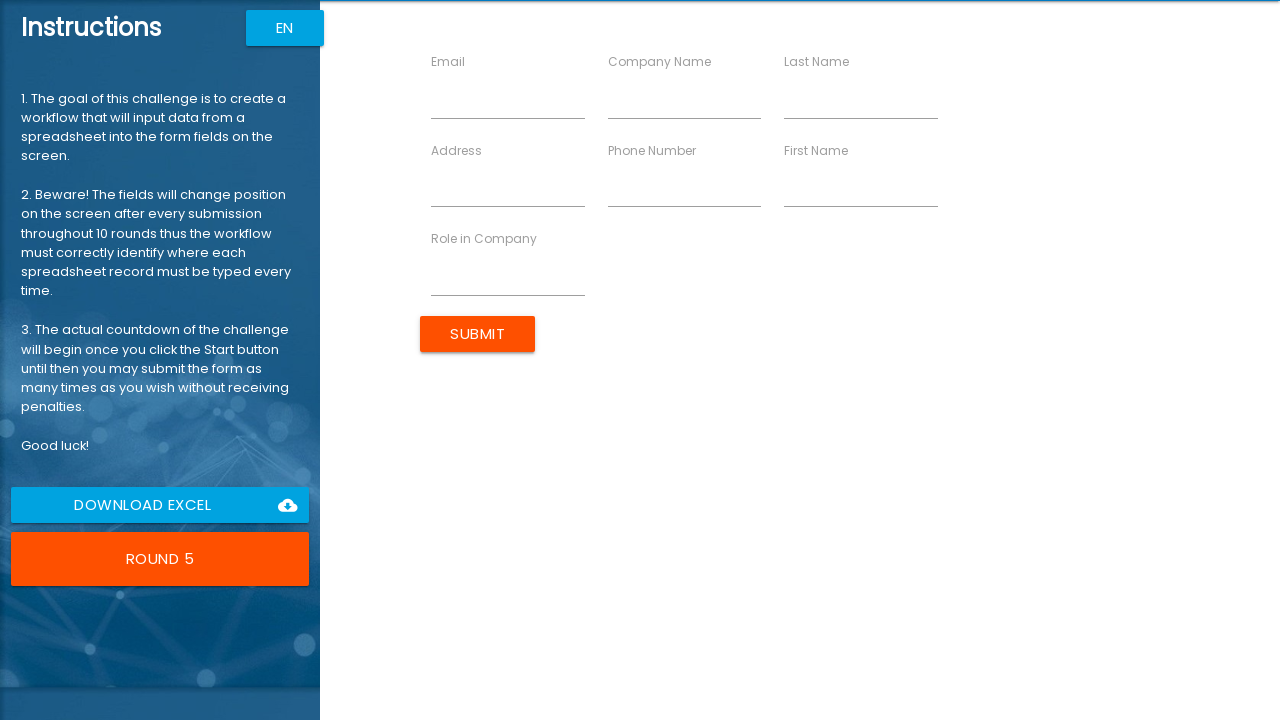

Waited 100ms for form to reset
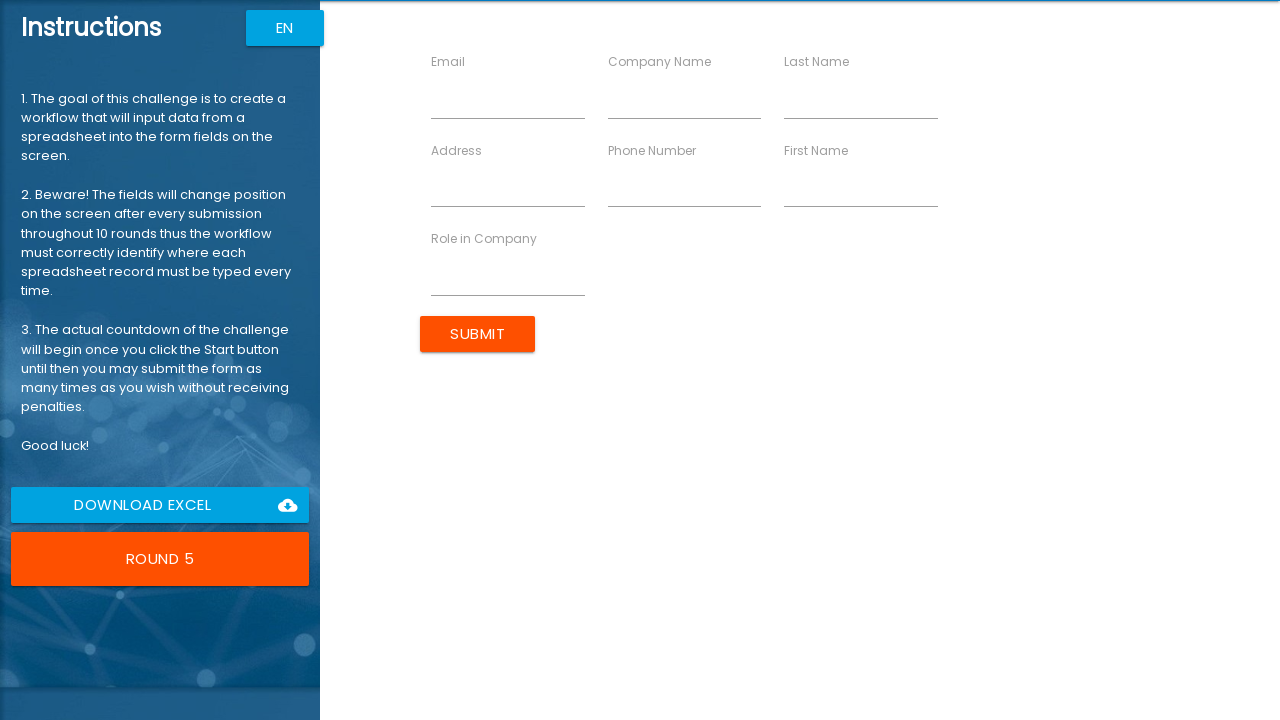

Filled First Name field with 'Doug' on //input[@ng-reflect-name='labelFirstName']
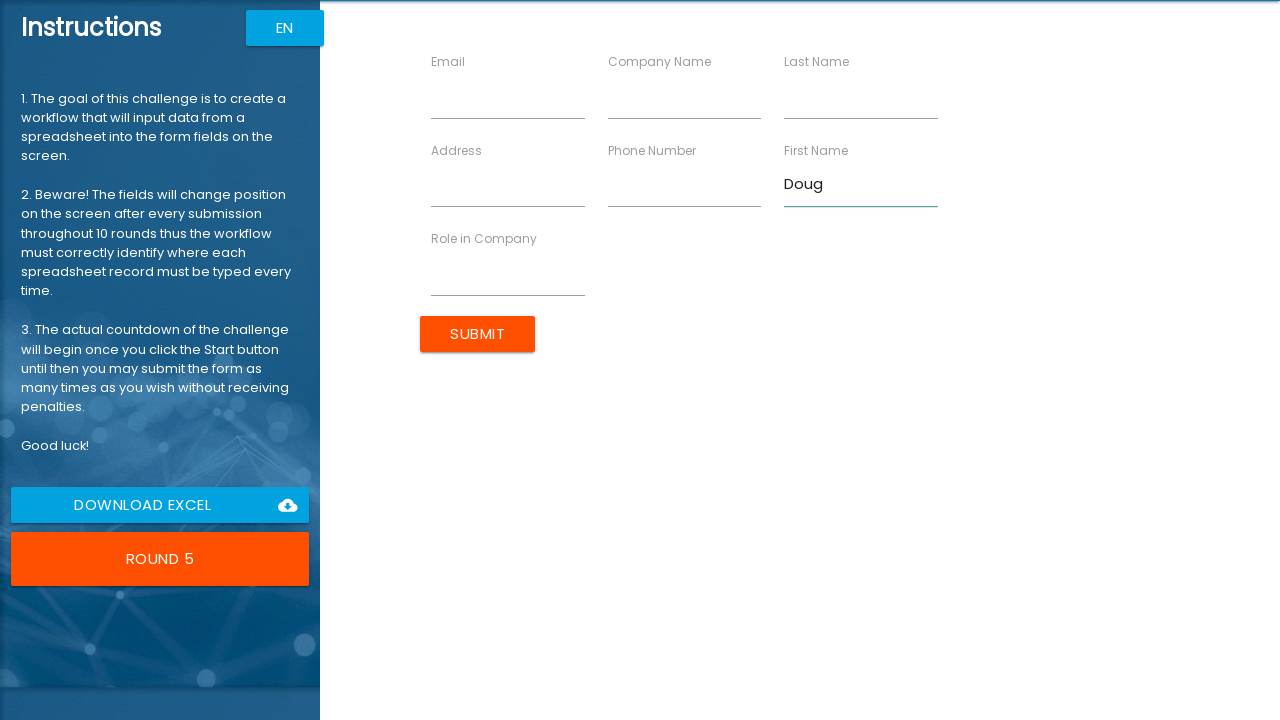

Filled Last Name field with 'Derrick' on //input[@ng-reflect-name='labelLastName']
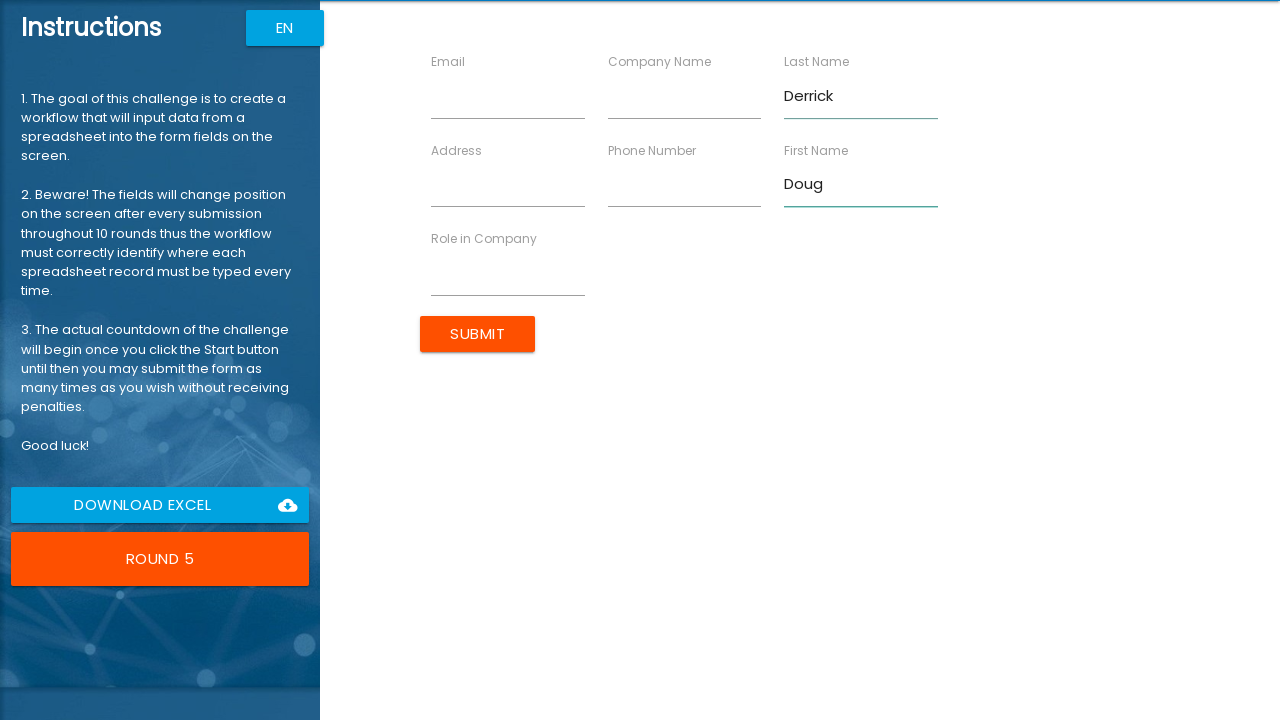

Filled Company Name field with 'Timepath Inc' on //input[@ng-reflect-name='labelCompanyName']
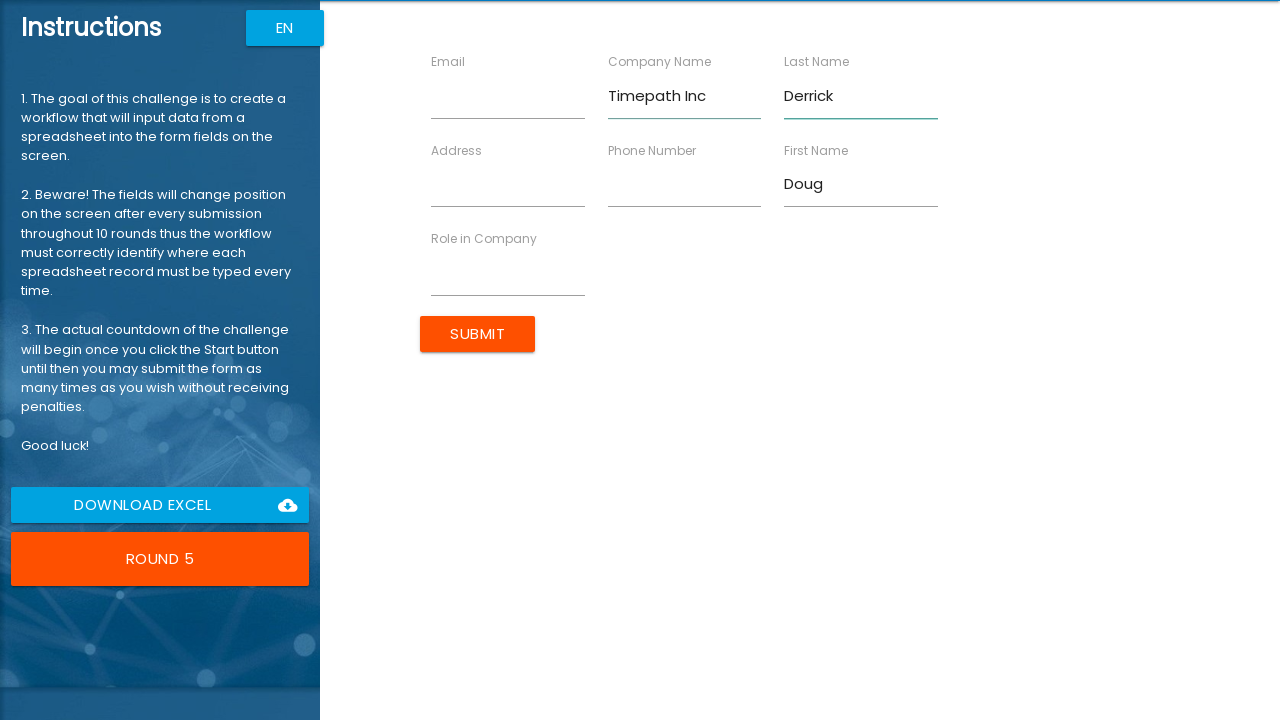

Filled Role field with 'Analyst' on //input[@ng-reflect-name='labelRole']
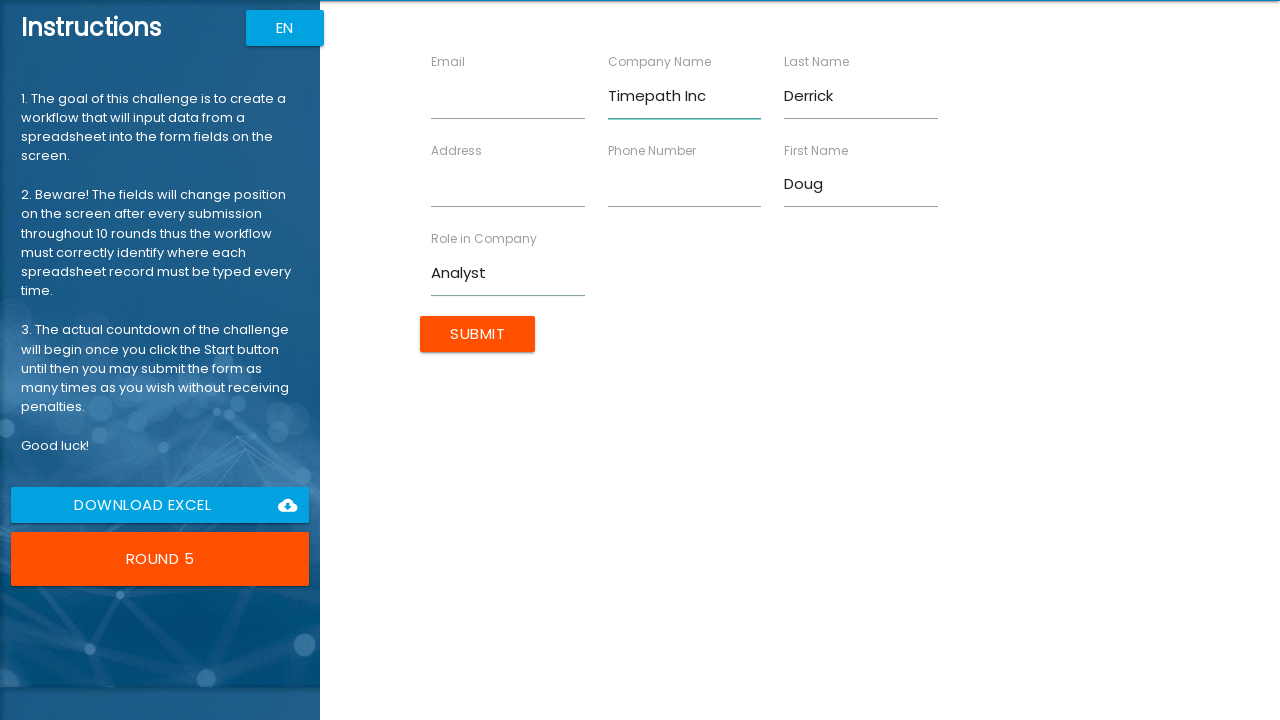

Filled Address field with '99 Shire Oak Road' on //input[@ng-reflect-name='labelAddress']
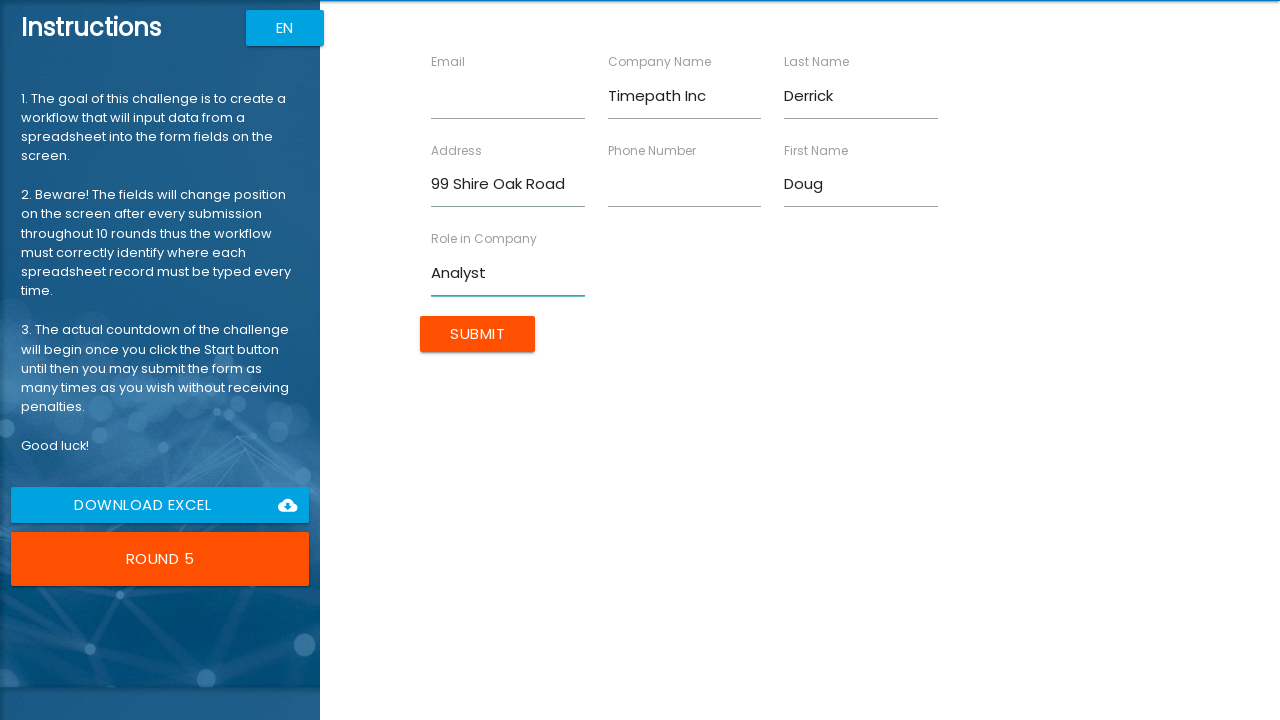

Filled Email field with 'dderrick@timepath.com' on //input[@ng-reflect-name='labelEmail']
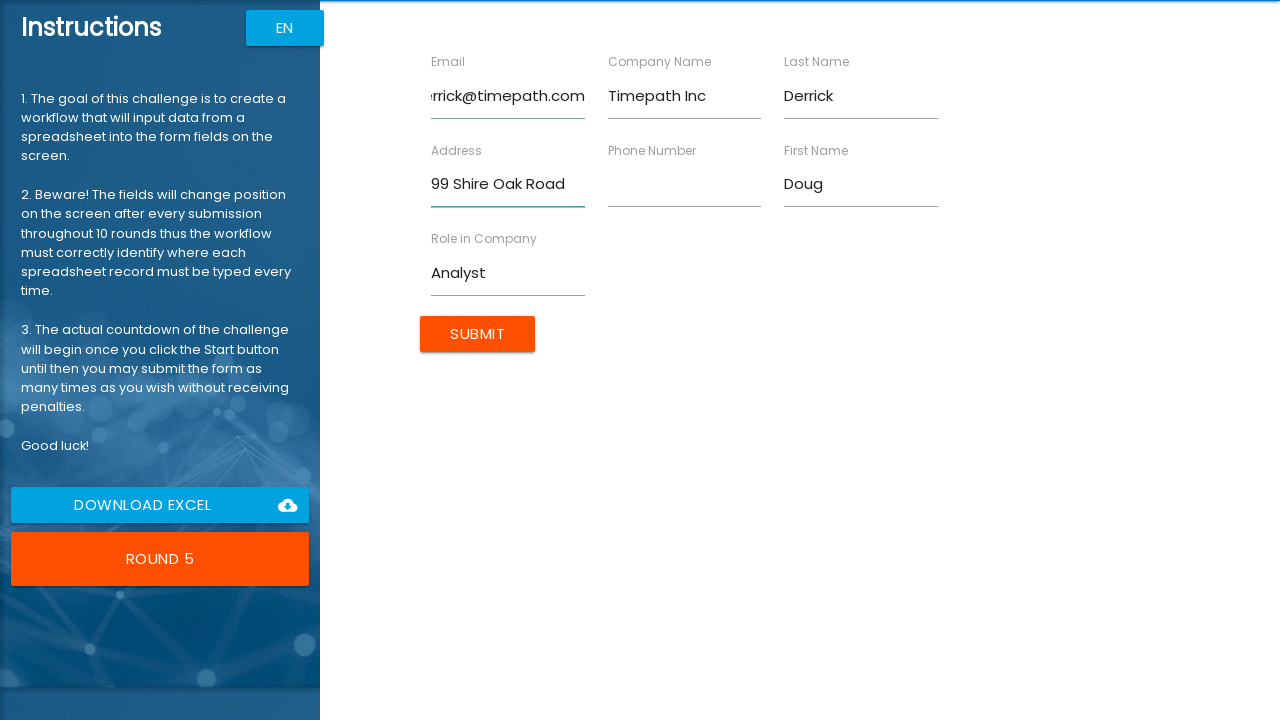

Filled Phone field with '40791653845' on //input[@ng-reflect-name='labelPhone']
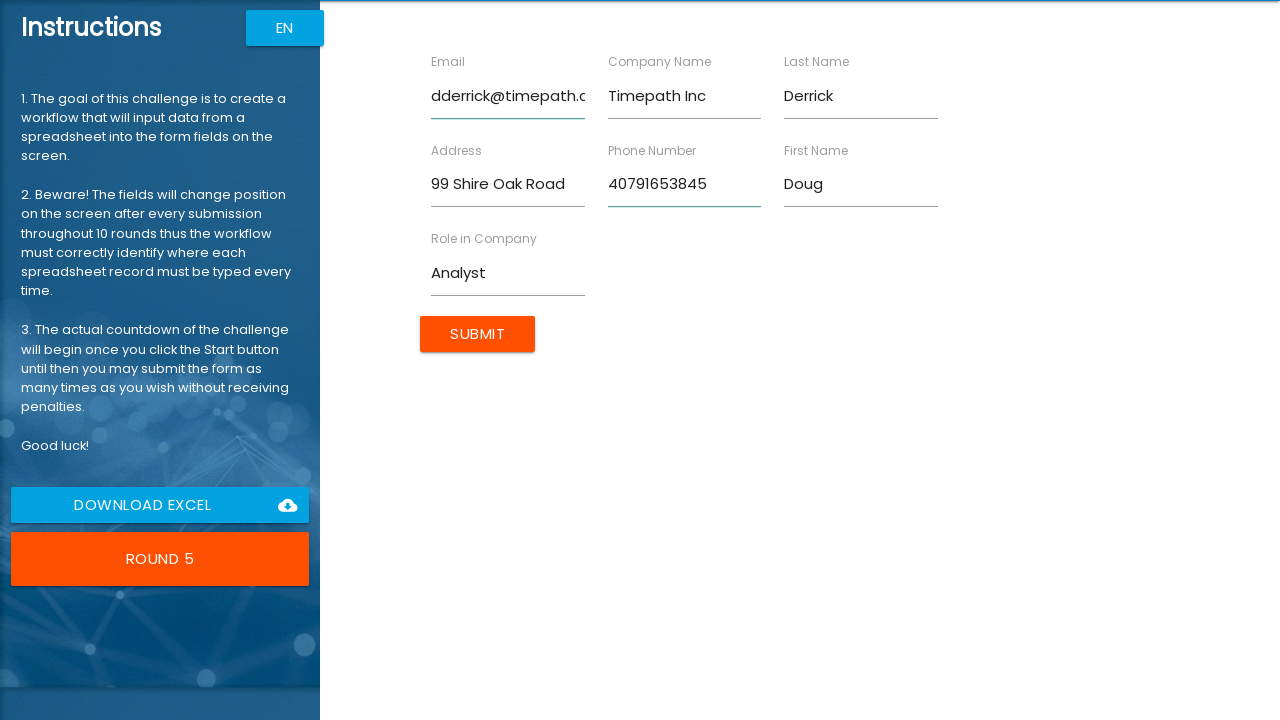

Submitted form for Doug Derrick at (478, 334) on xpath=//input[@value='Submit']
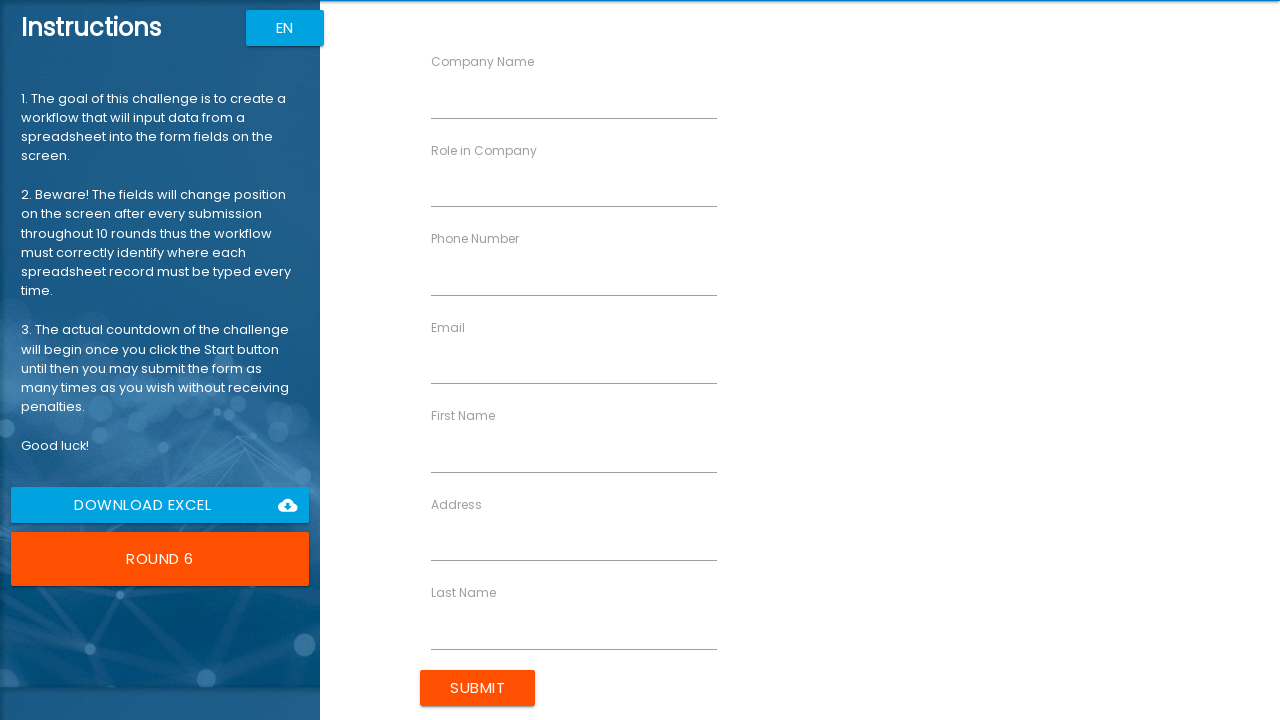

Waited 100ms for form to reset
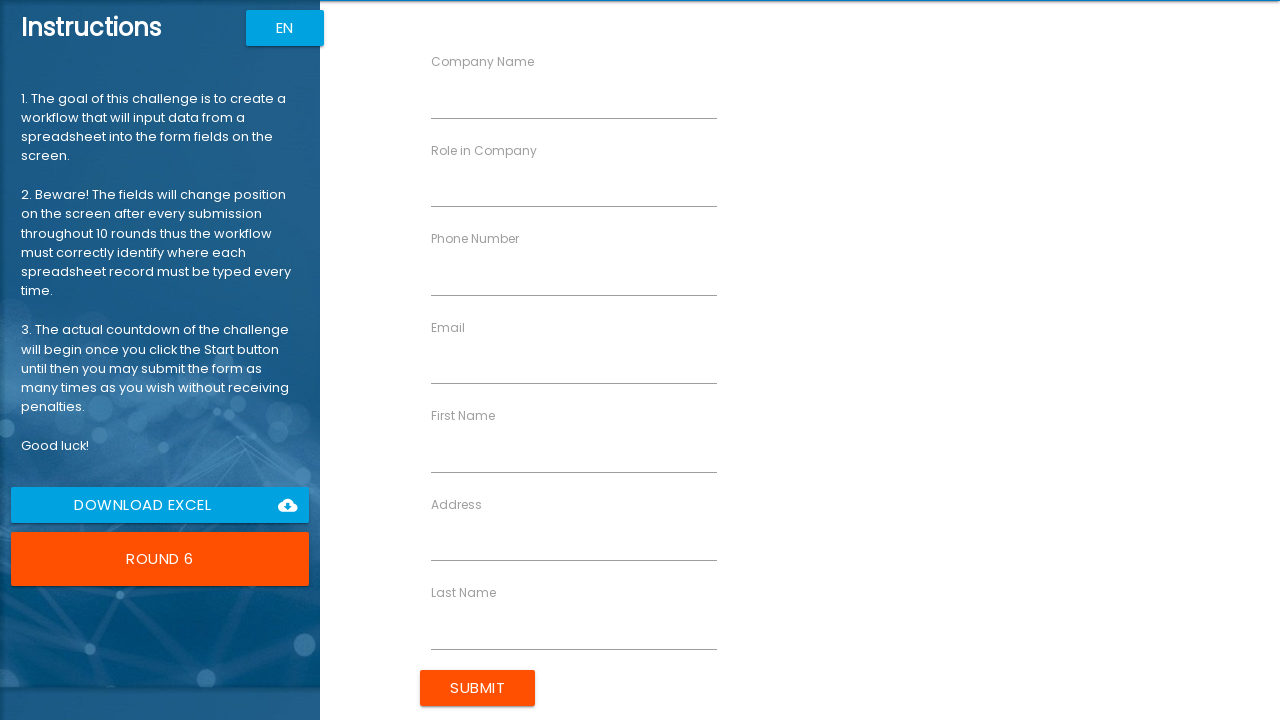

Filled First Name field with 'Jessie' on //input[@ng-reflect-name='labelFirstName']
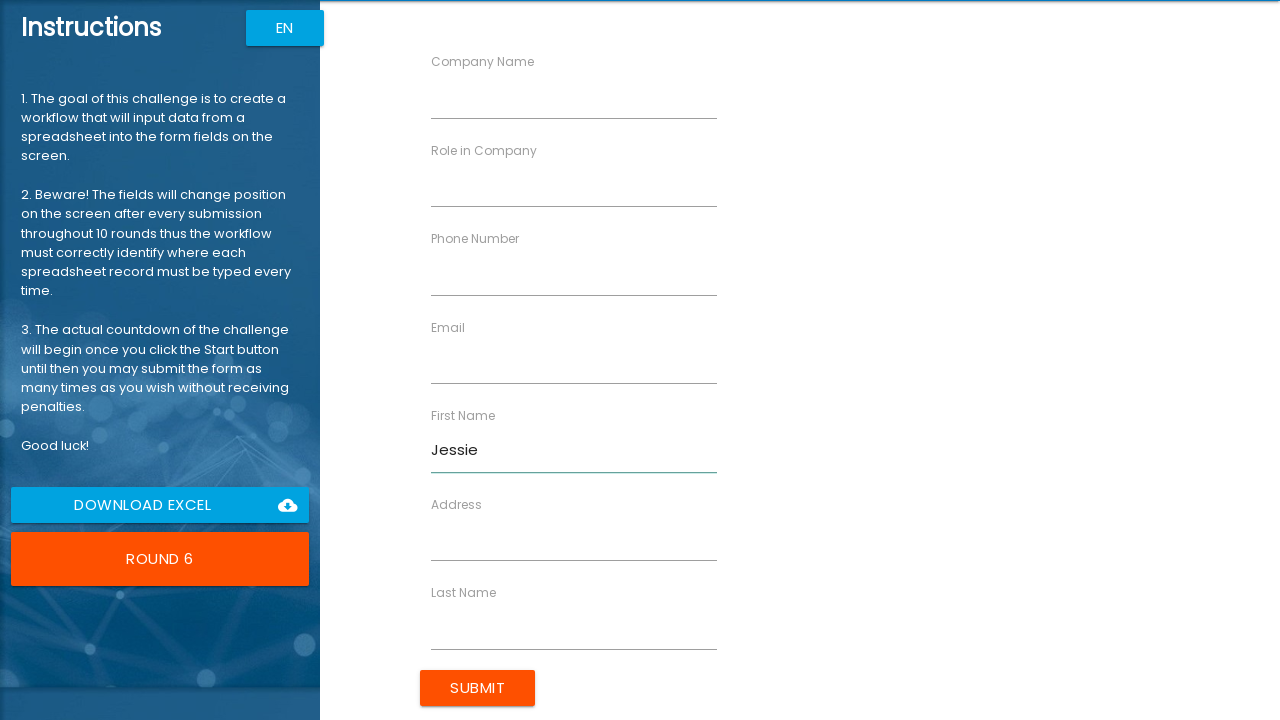

Filled Last Name field with 'Marlowe' on //input[@ng-reflect-name='labelLastName']
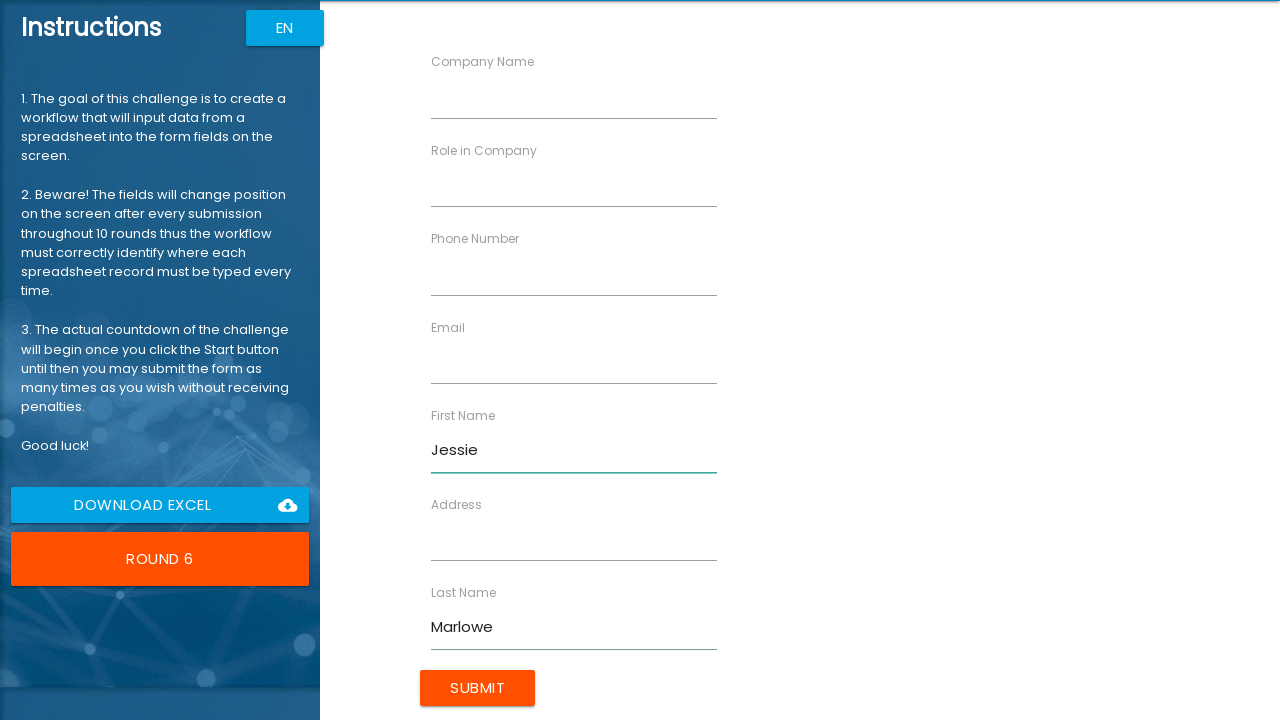

Filled Company Name field with 'Aperture Inc' on //input[@ng-reflect-name='labelCompanyName']
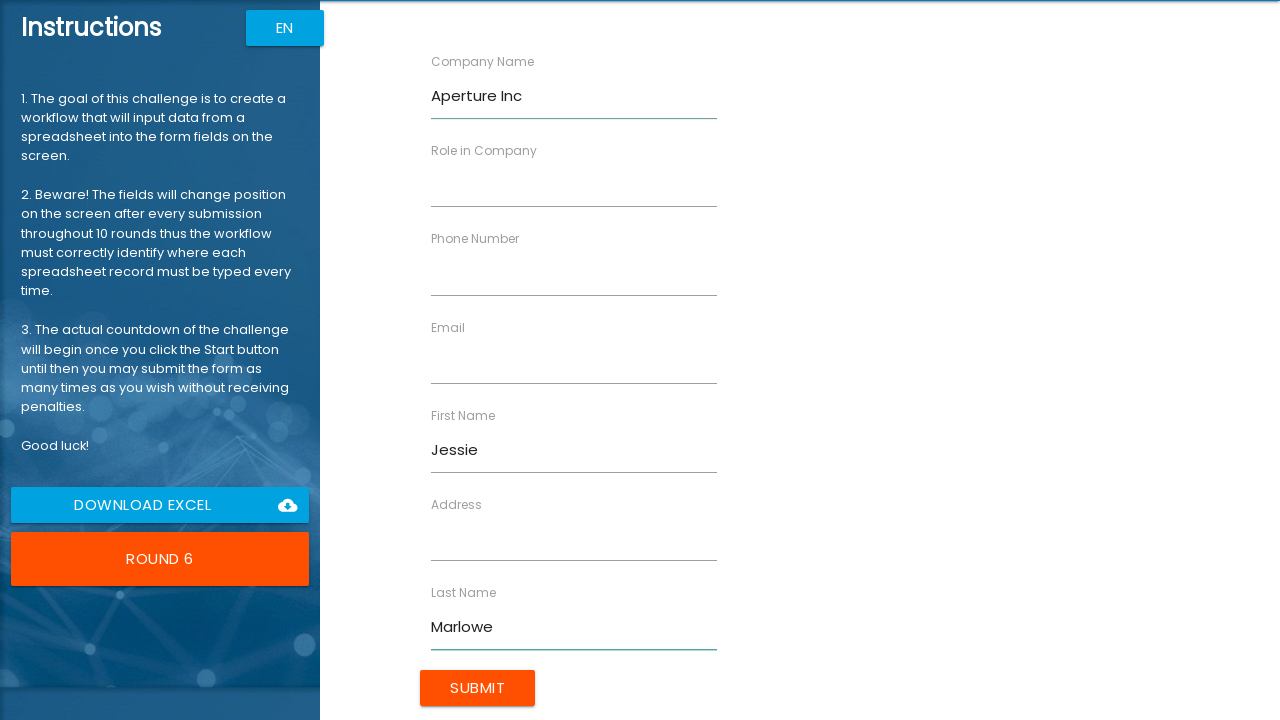

Filled Role field with 'Scientist' on //input[@ng-reflect-name='labelRole']
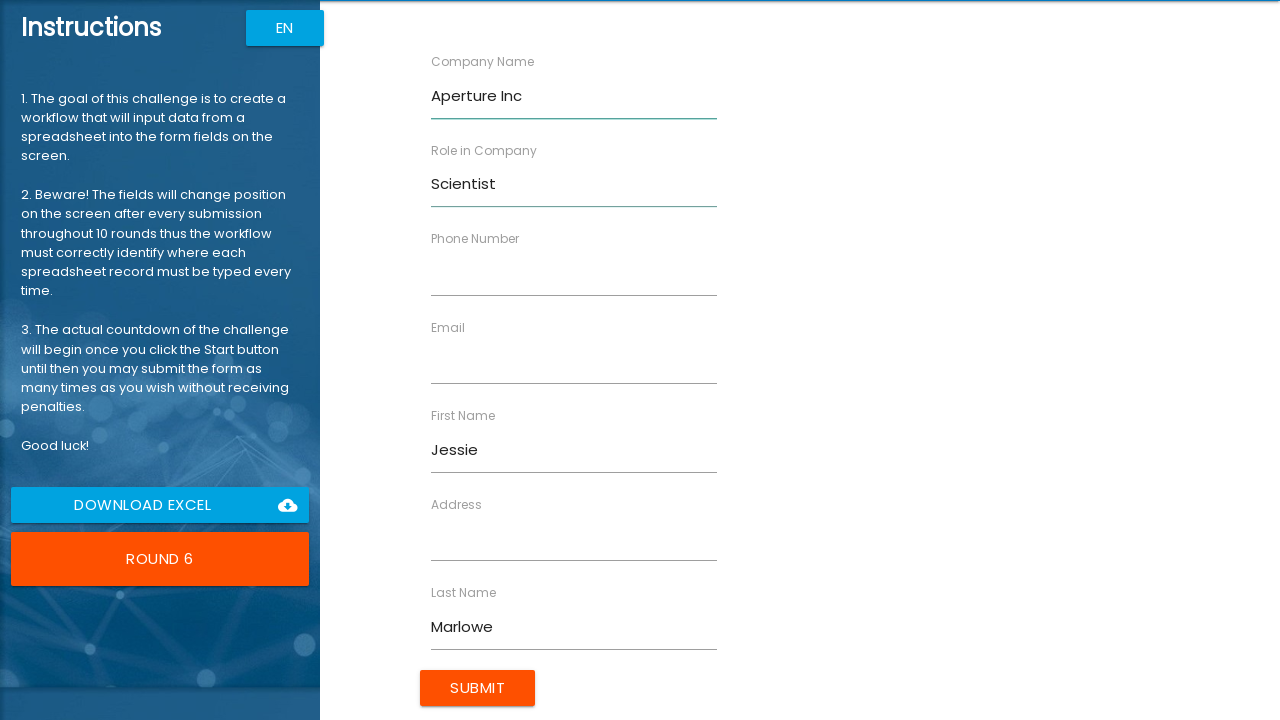

Filled Address field with '27 Cheshire Street' on //input[@ng-reflect-name='labelAddress']
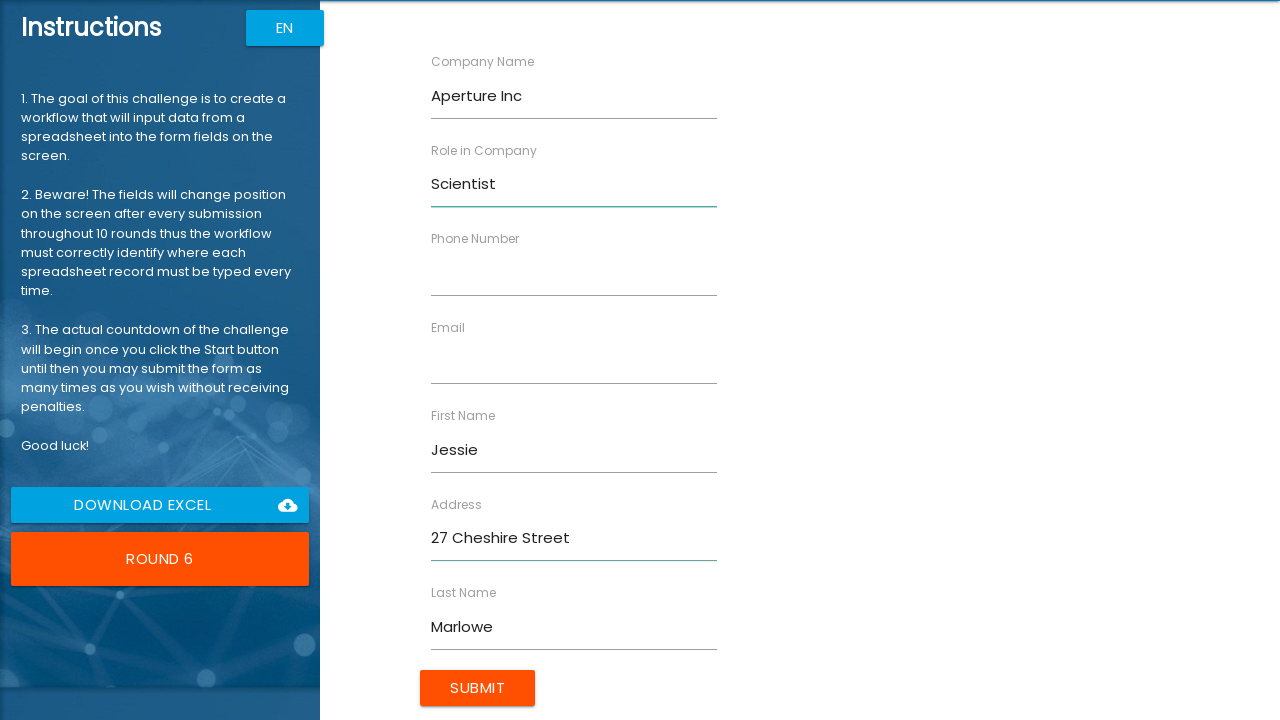

Filled Email field with 'jmarlowe@aperture.com' on //input[@ng-reflect-name='labelEmail']
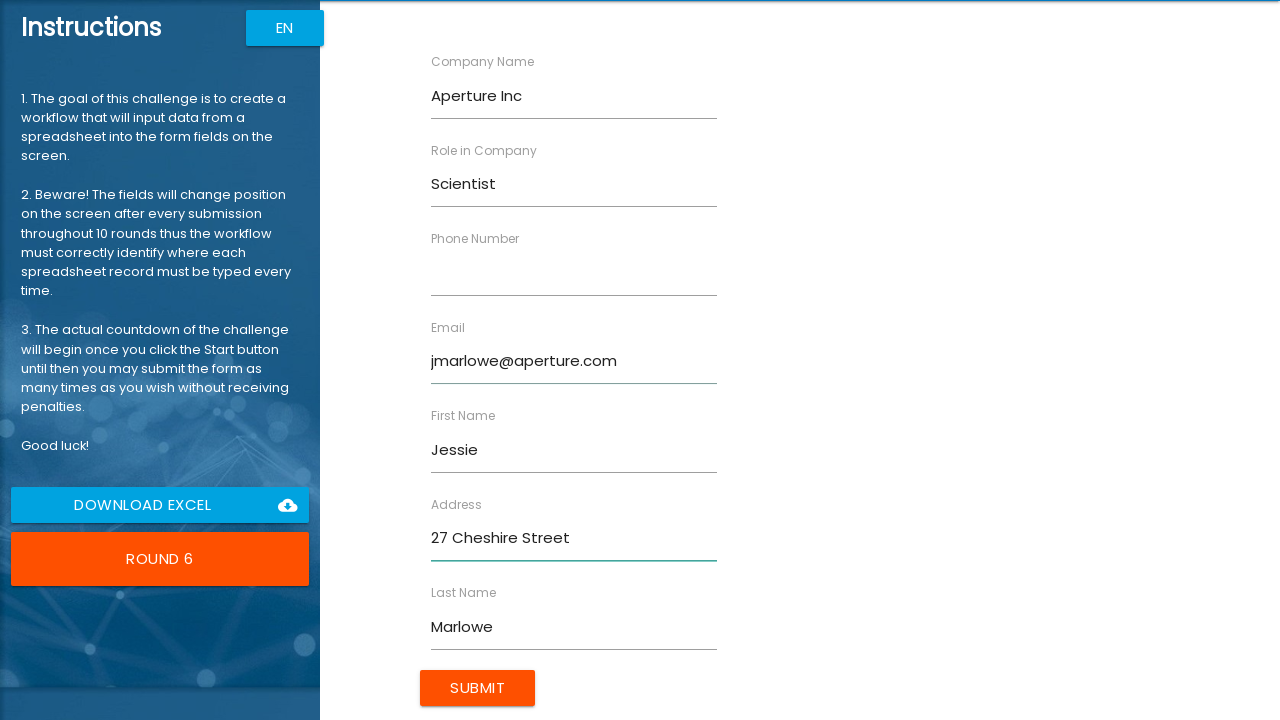

Filled Phone field with '40731254562' on //input[@ng-reflect-name='labelPhone']
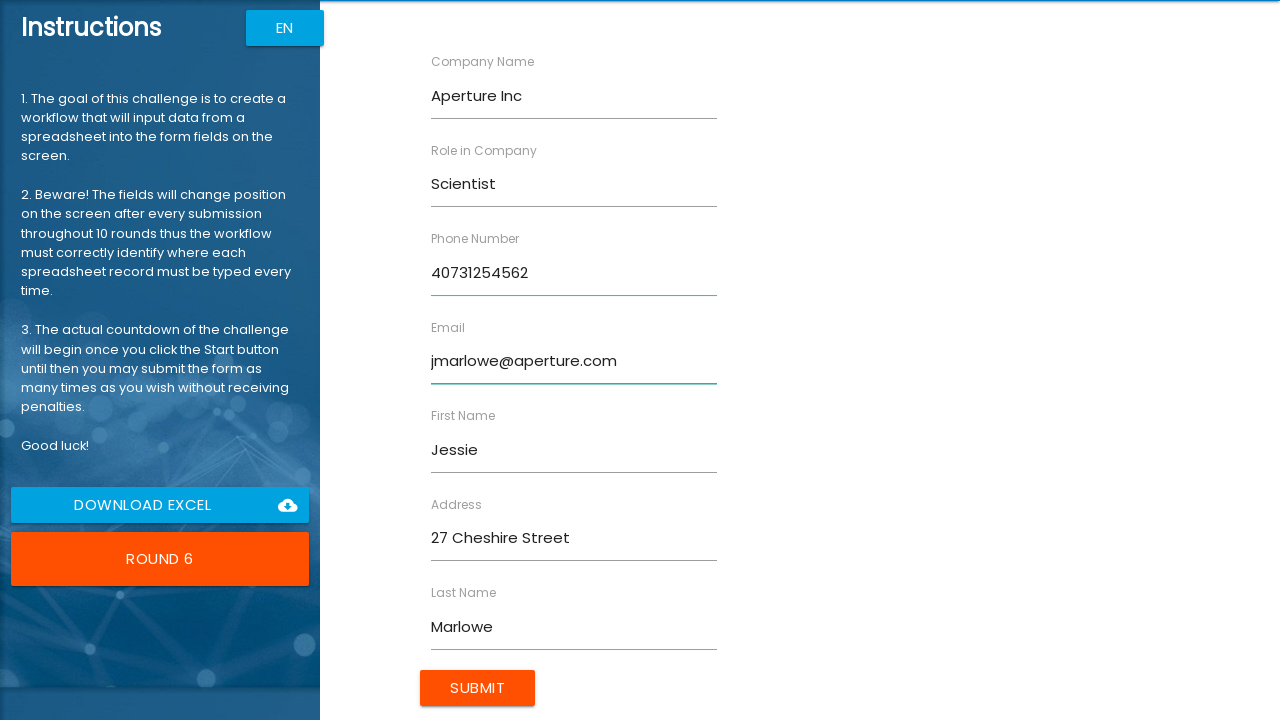

Submitted form for Jessie Marlowe at (478, 688) on xpath=//input[@value='Submit']
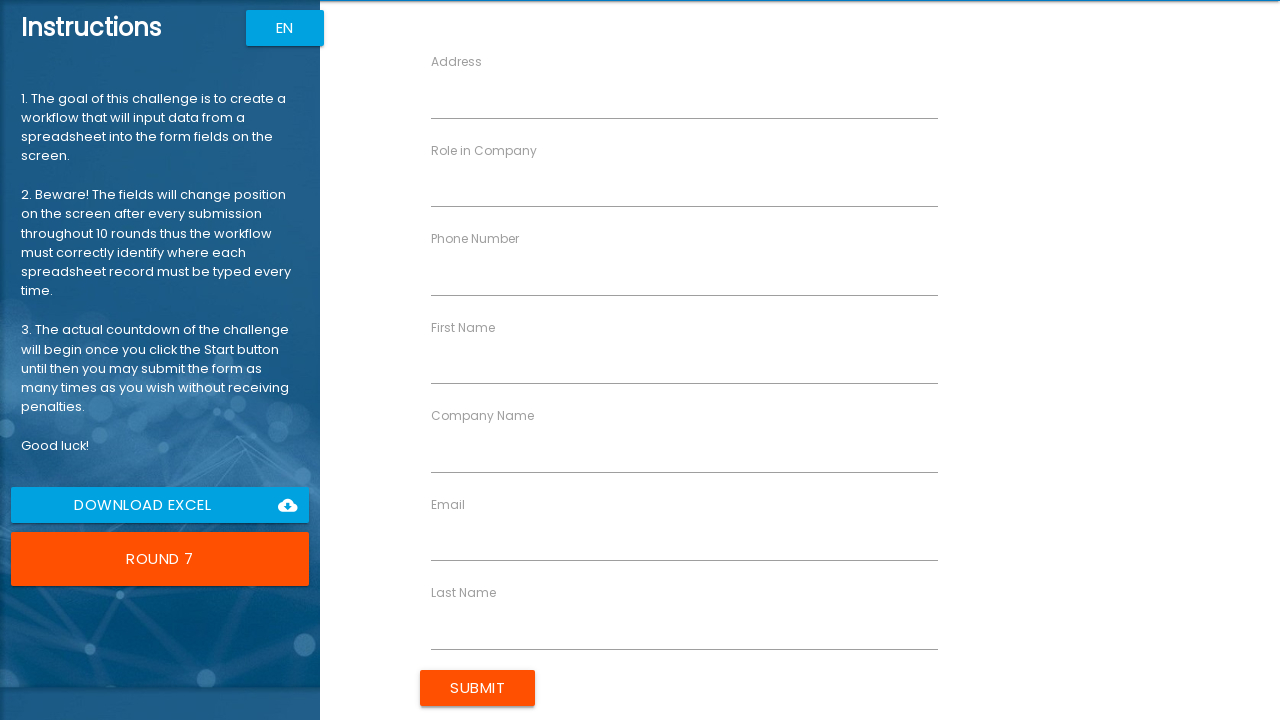

Waited 100ms for form to reset
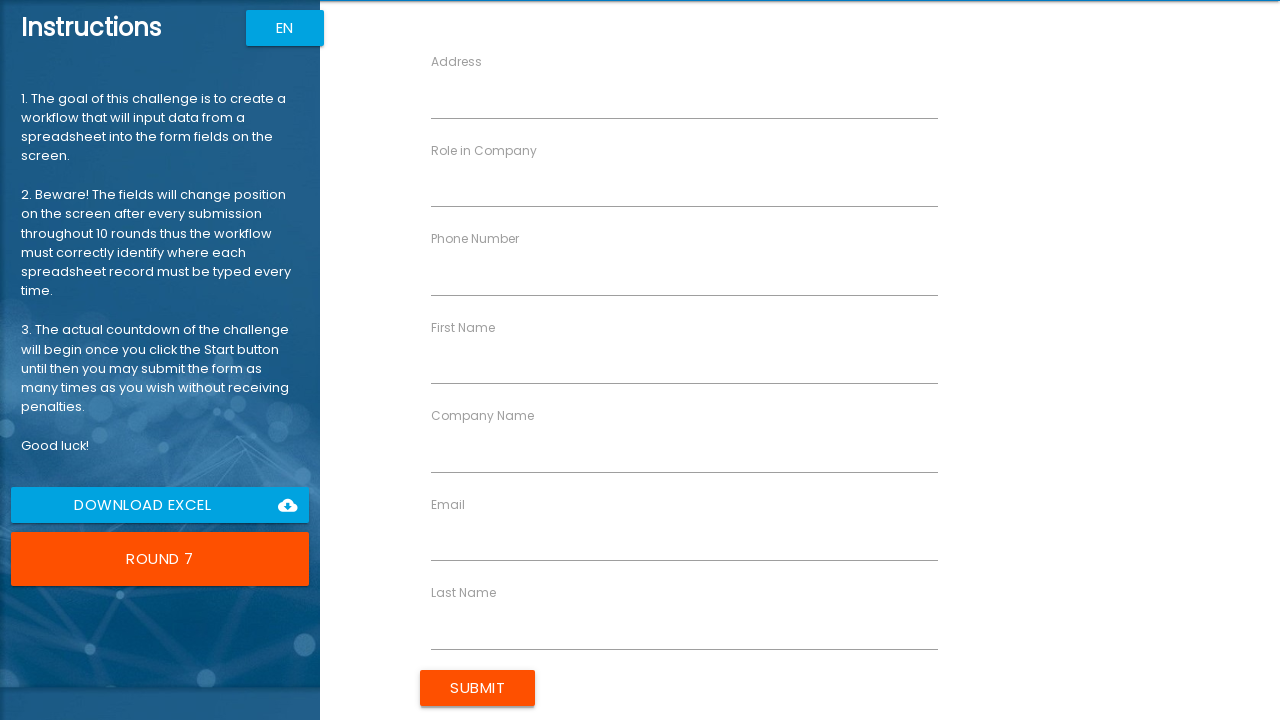

Filled First Name field with 'Stan' on //input[@ng-reflect-name='labelFirstName']
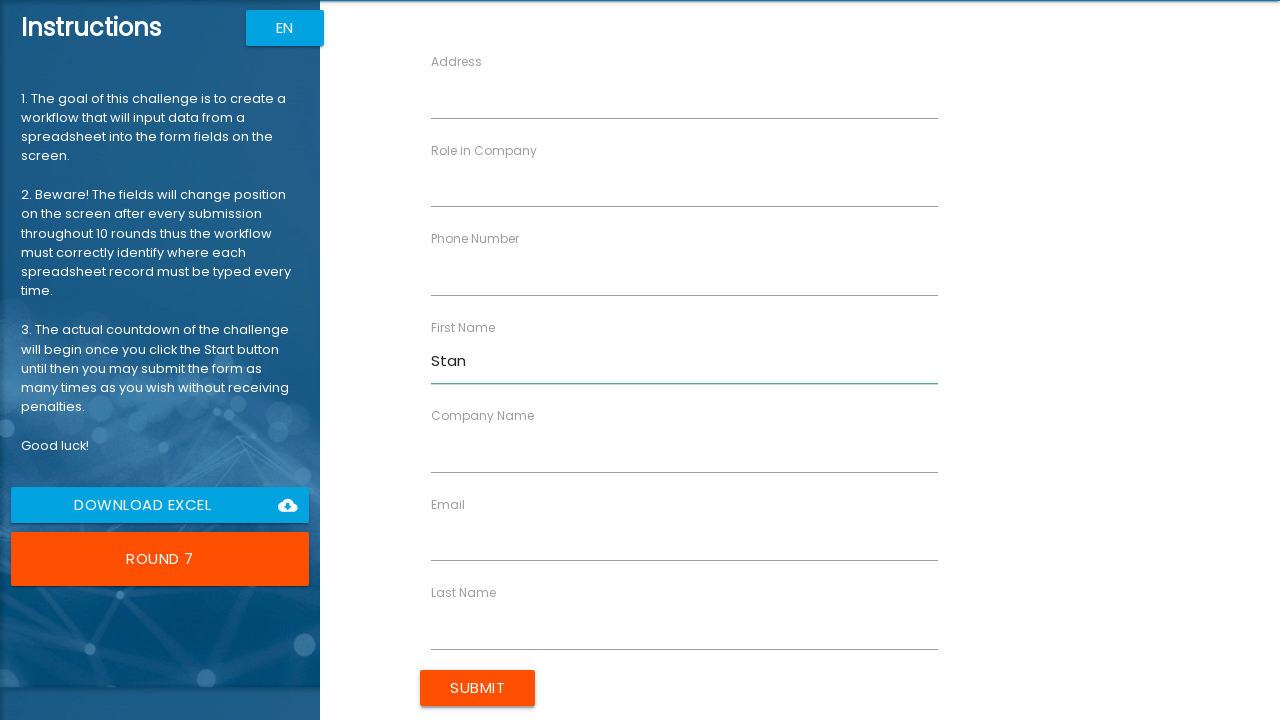

Filled Last Name field with 'Hamm' on //input[@ng-reflect-name='labelLastName']
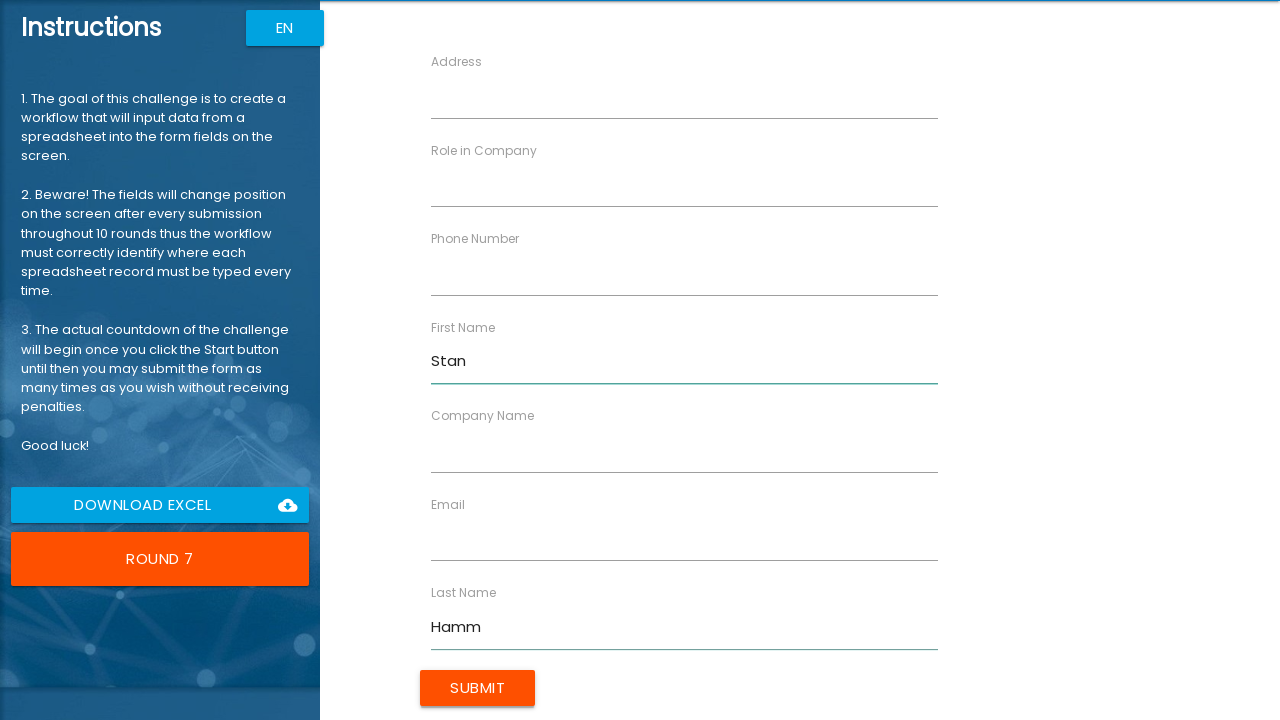

Filled Company Name field with 'Radius Co' on //input[@ng-reflect-name='labelCompanyName']
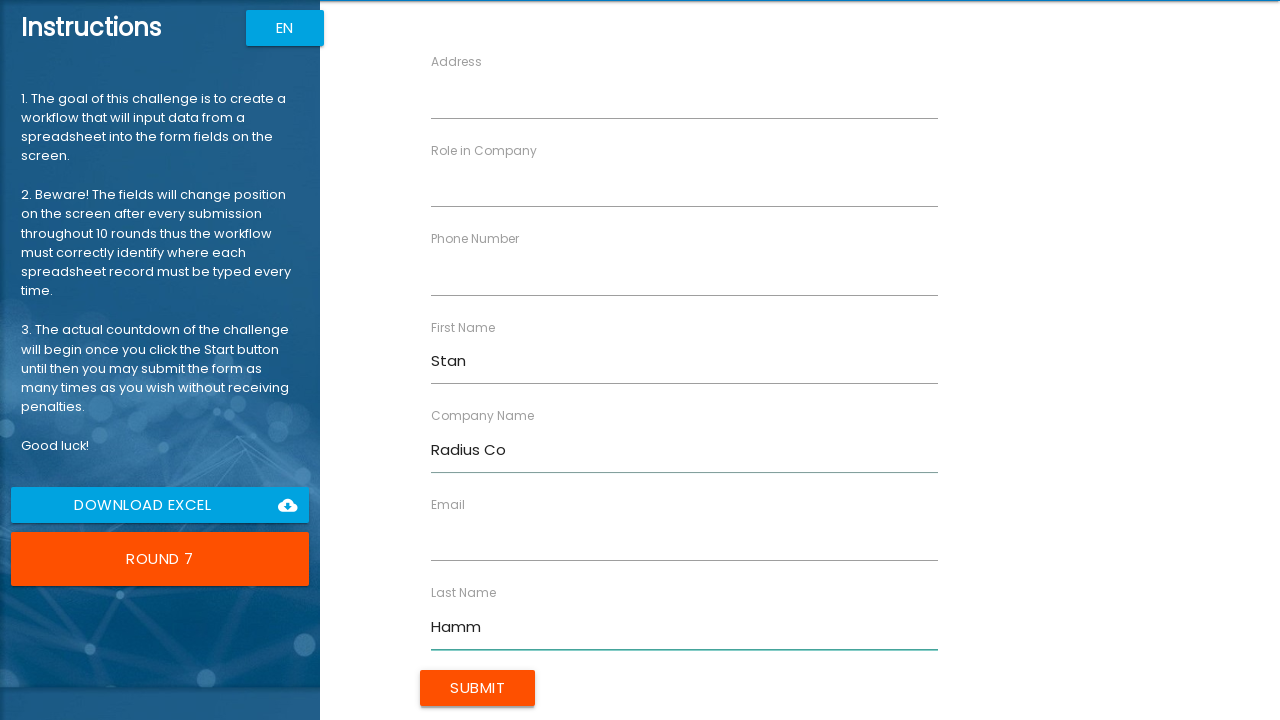

Filled Role field with 'Engineer' on //input[@ng-reflect-name='labelRole']
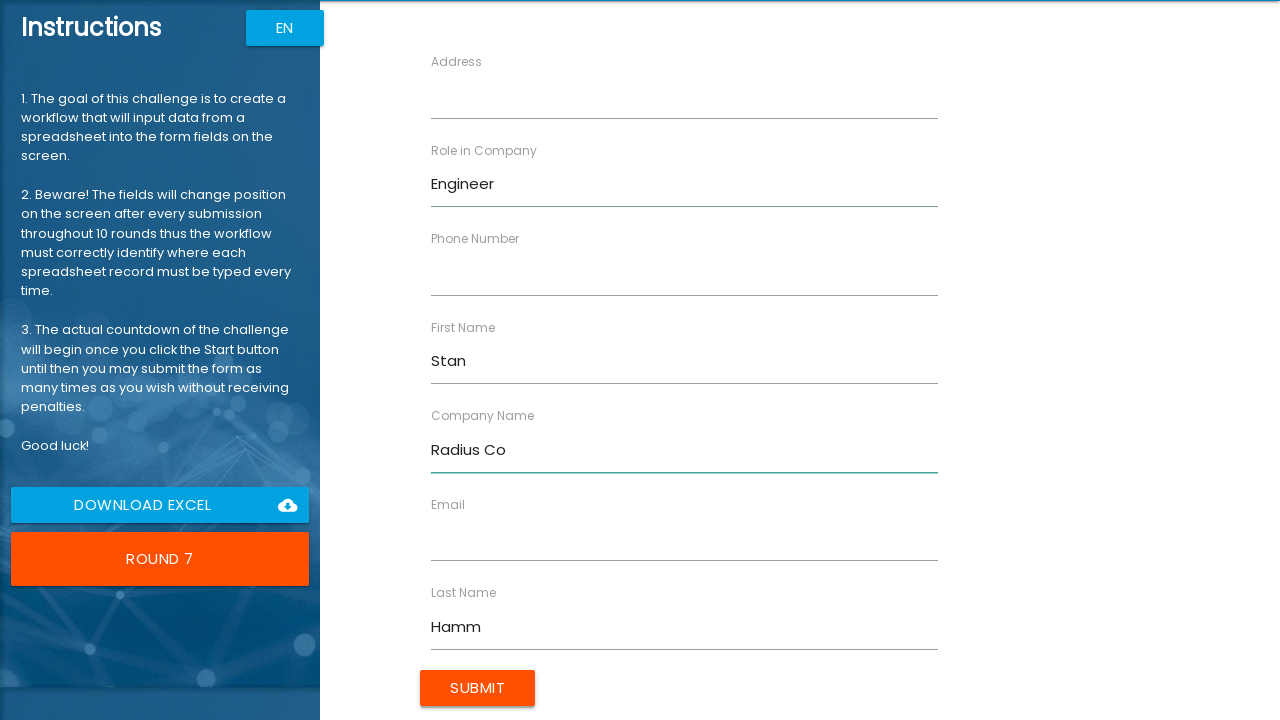

Filled Address field with '12 Hyacinth Close' on //input[@ng-reflect-name='labelAddress']
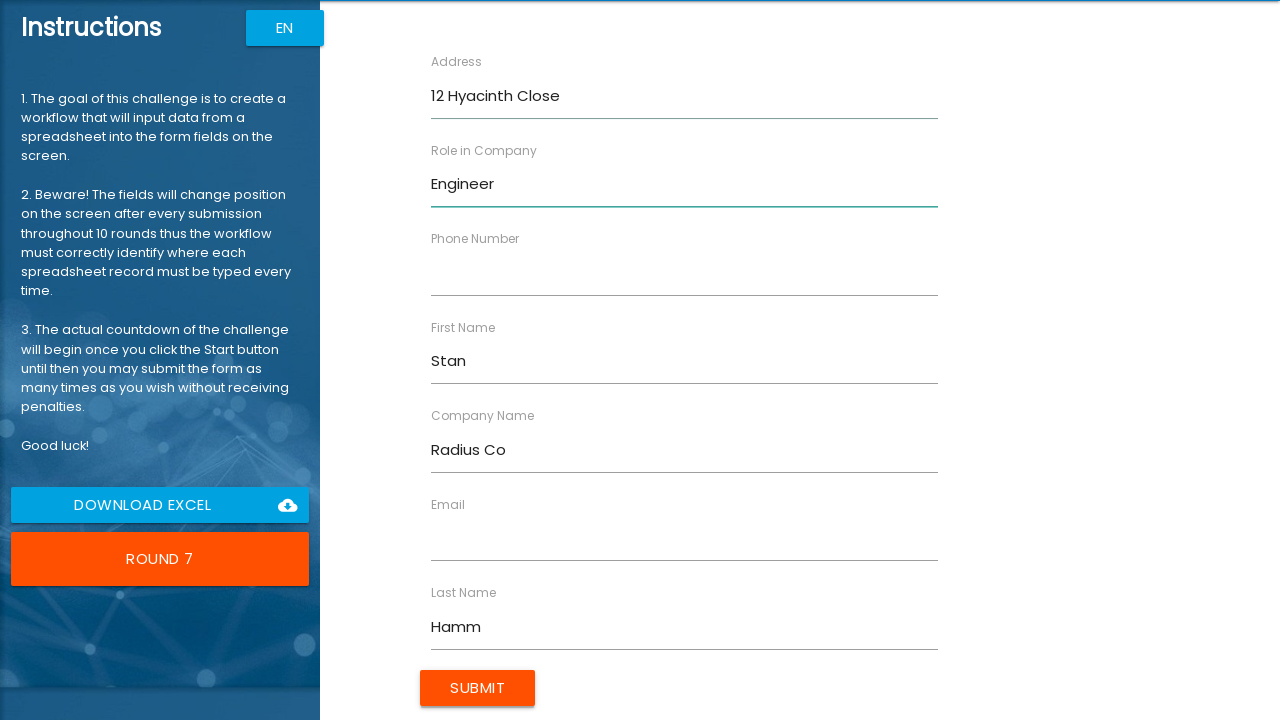

Filled Email field with 'shamm@radius.com' on //input[@ng-reflect-name='labelEmail']
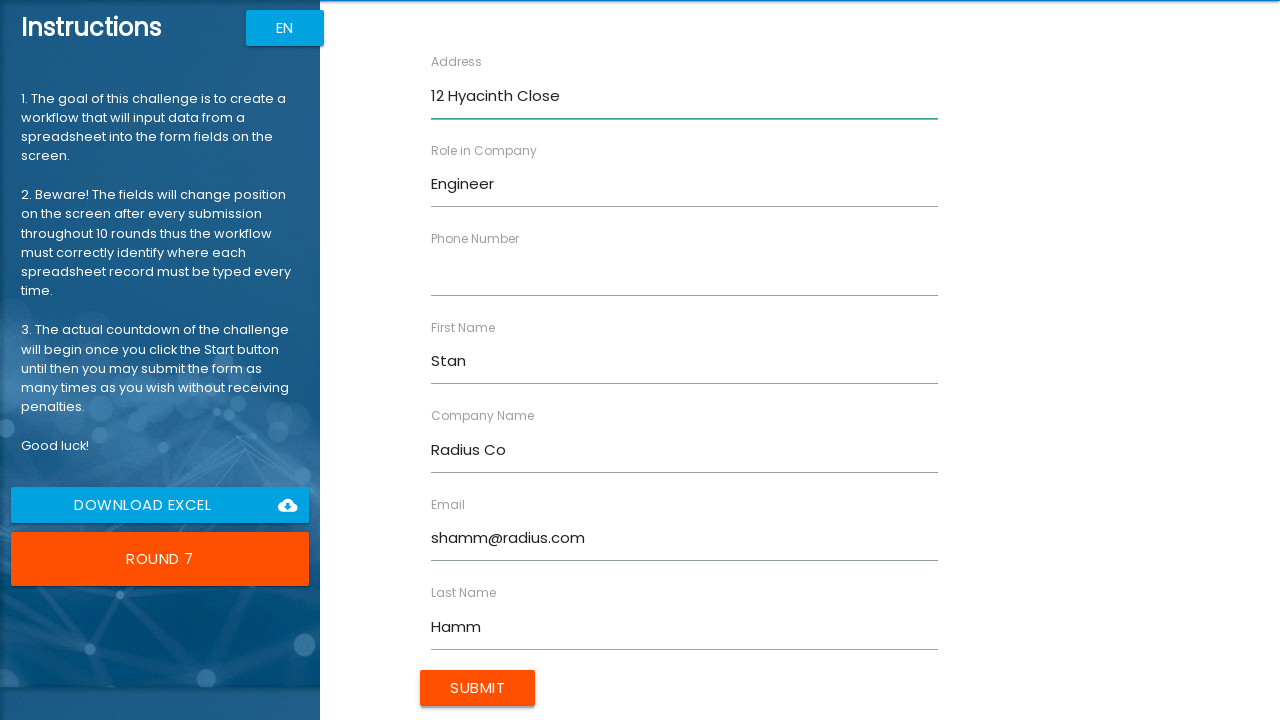

Filled Phone field with '40799885412' on //input[@ng-reflect-name='labelPhone']
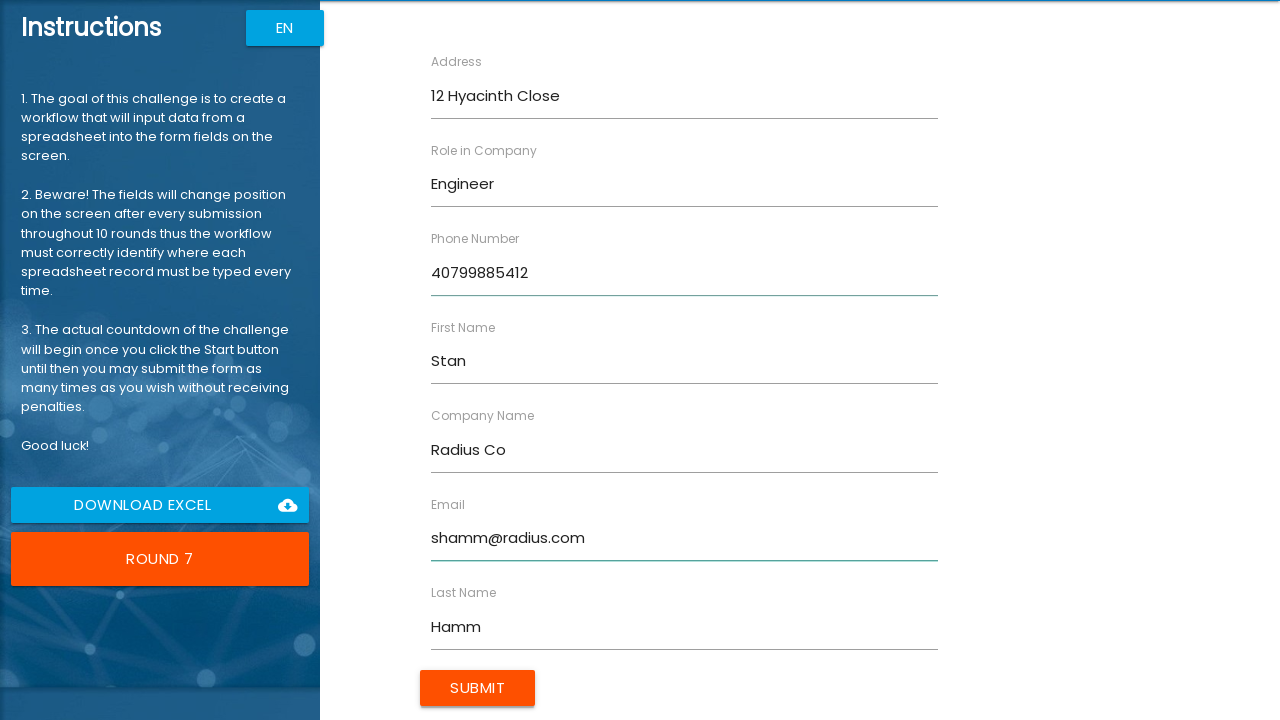

Submitted form for Stan Hamm at (478, 688) on xpath=//input[@value='Submit']
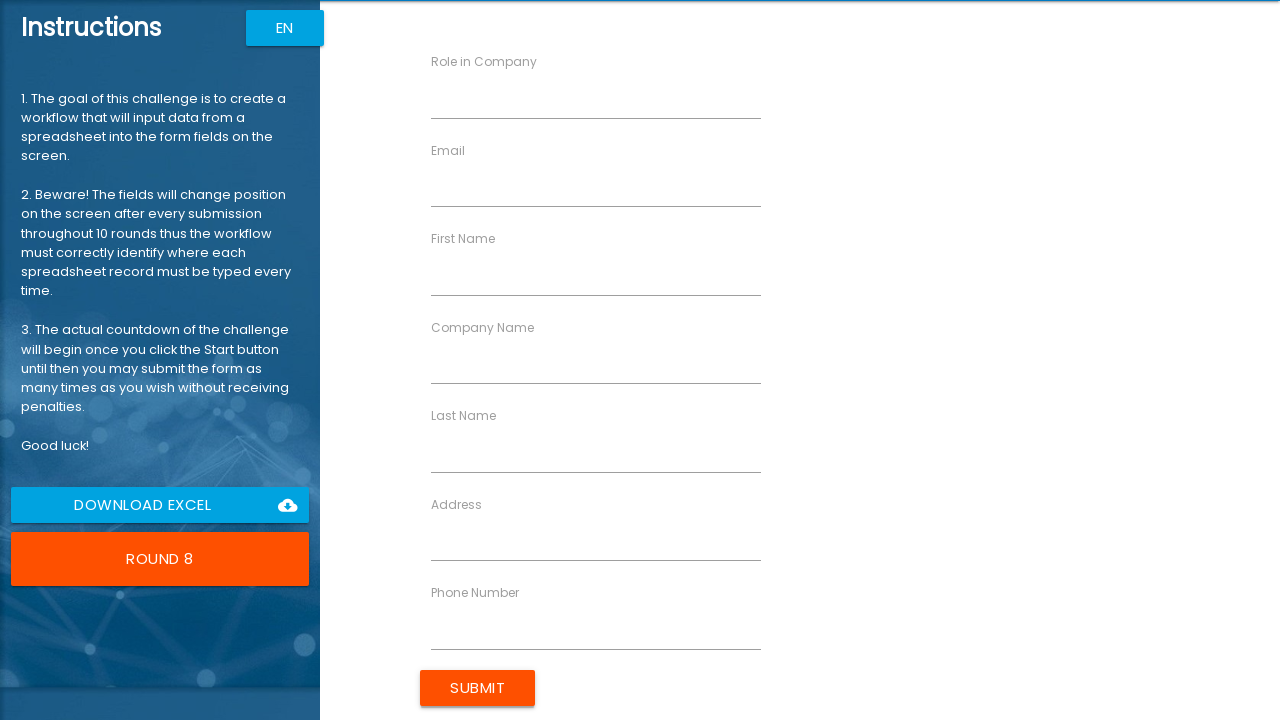

Waited 100ms for form to reset
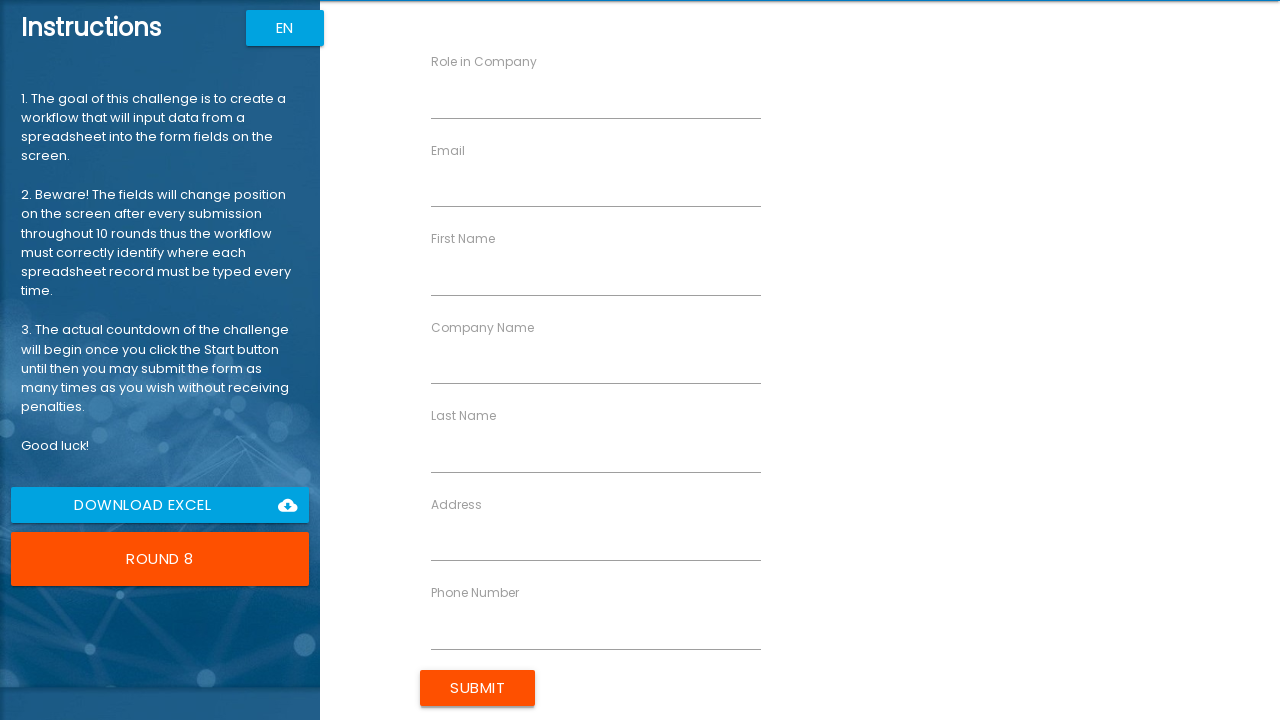

Waited 2 seconds to see final results
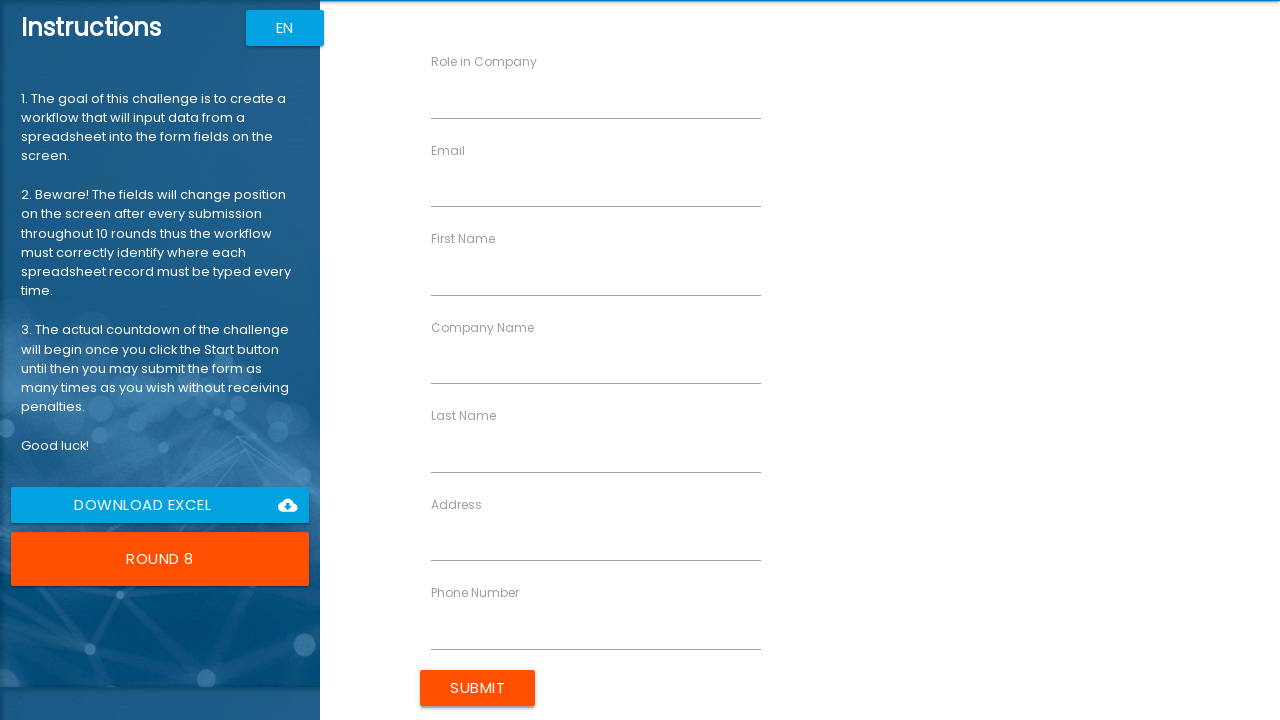

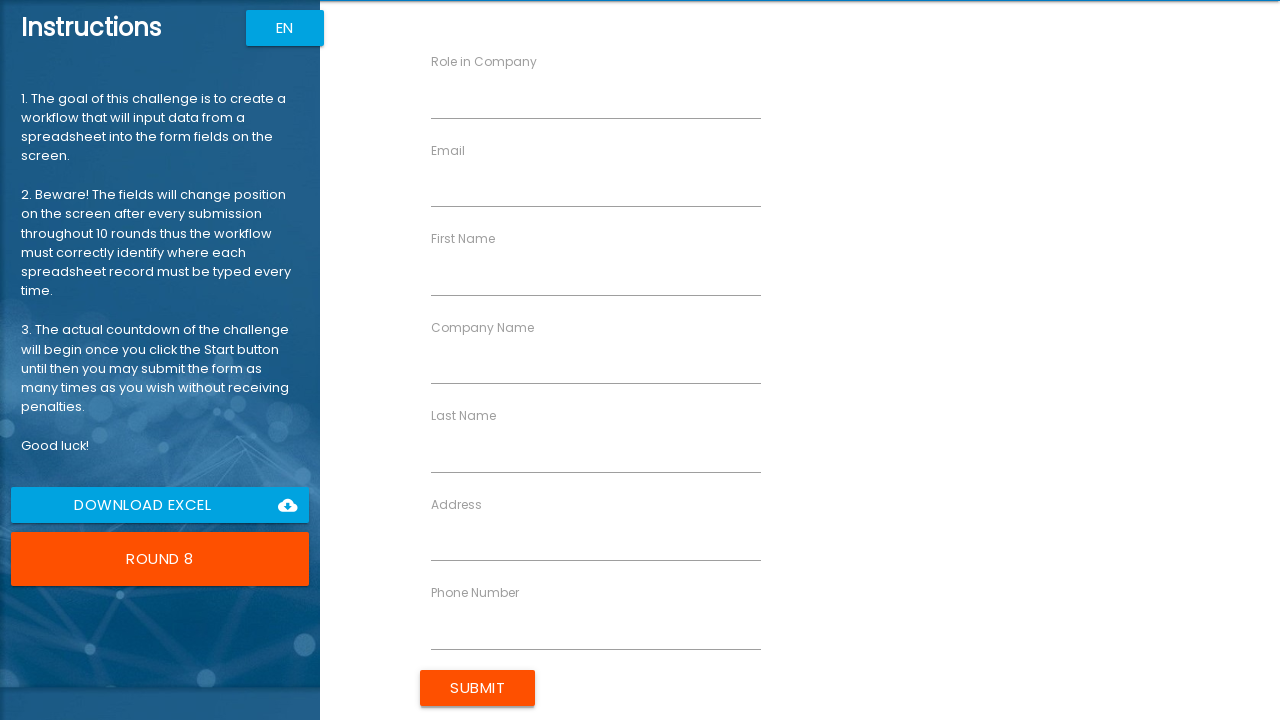